Tests the contact form functionality by submitting feedback forms with generated test data multiple times

Starting URL: http://jupiter.cloud.planittesting.com

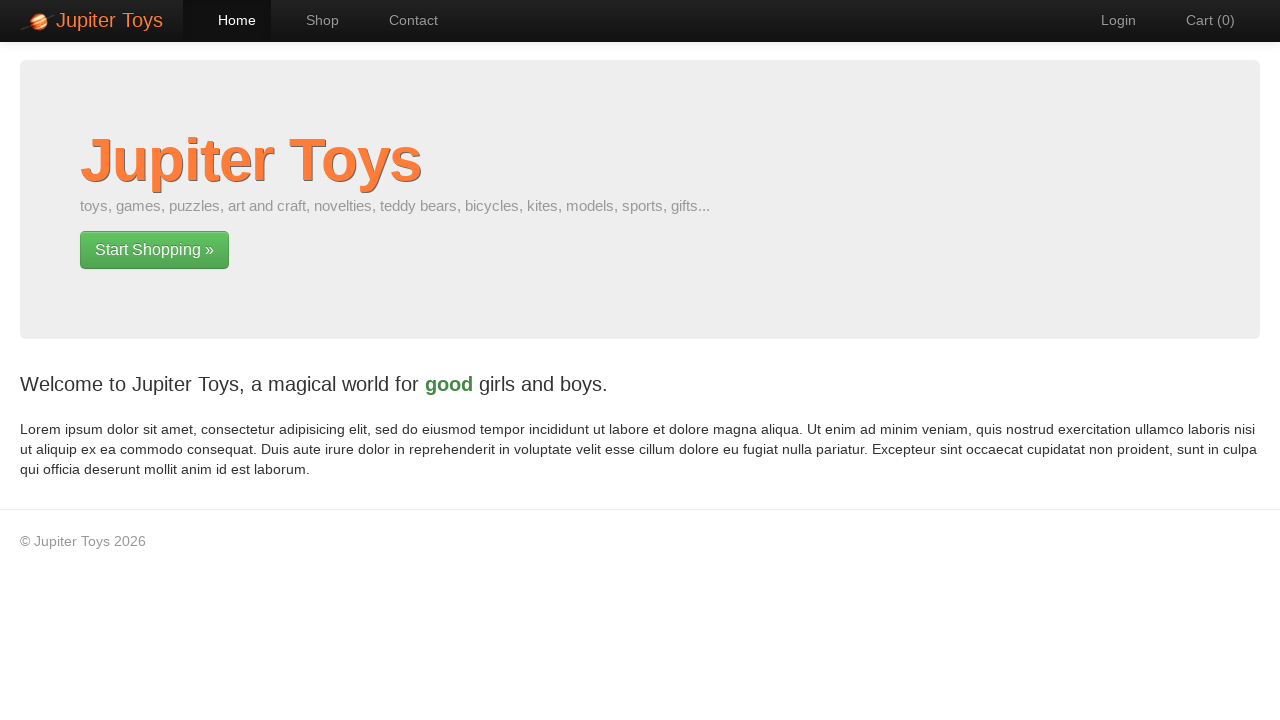

Clicked navigation link to Contact page at (404, 20) on #nav-contact
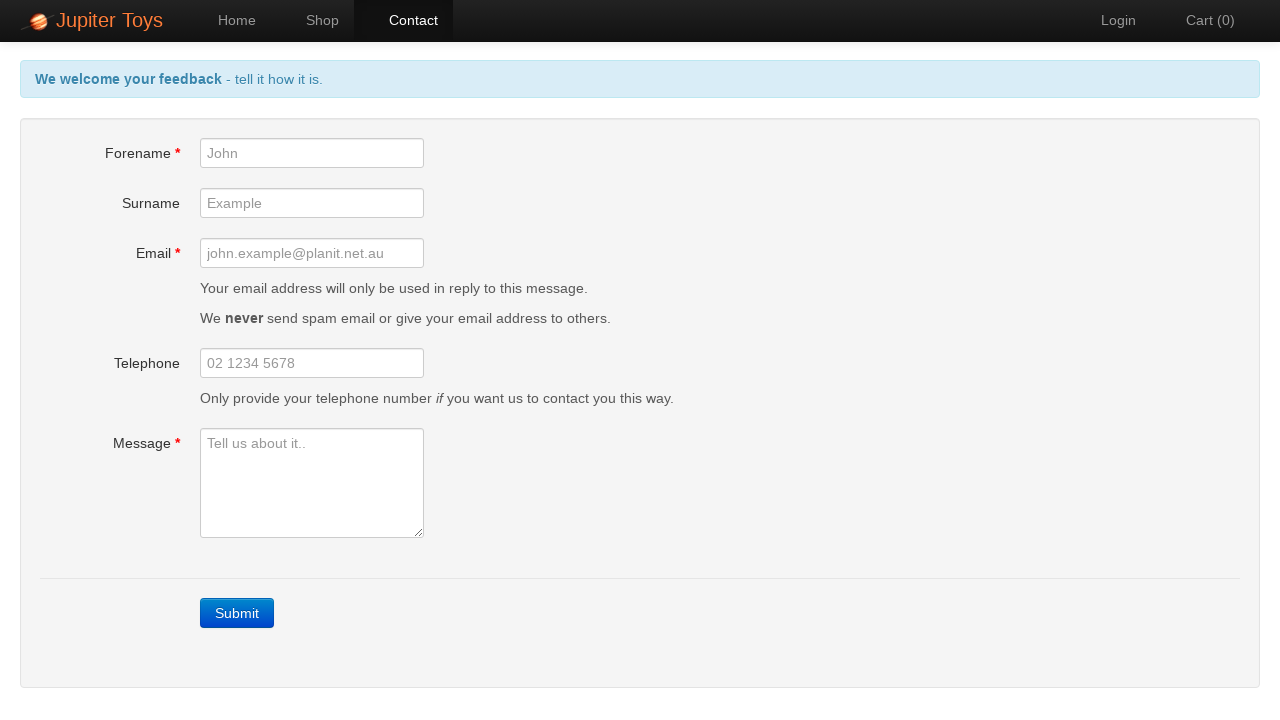

Contact form loaded and submit button is visible
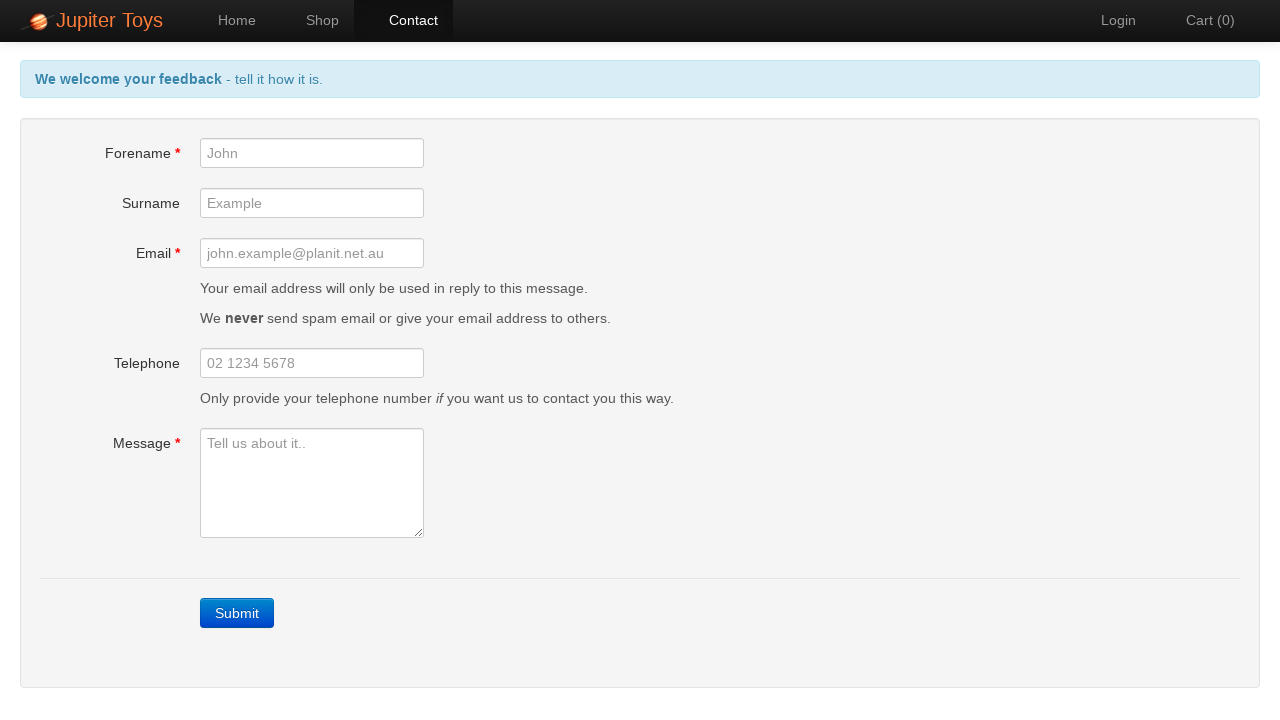

Filled forename field with 'Tester1' on #forename
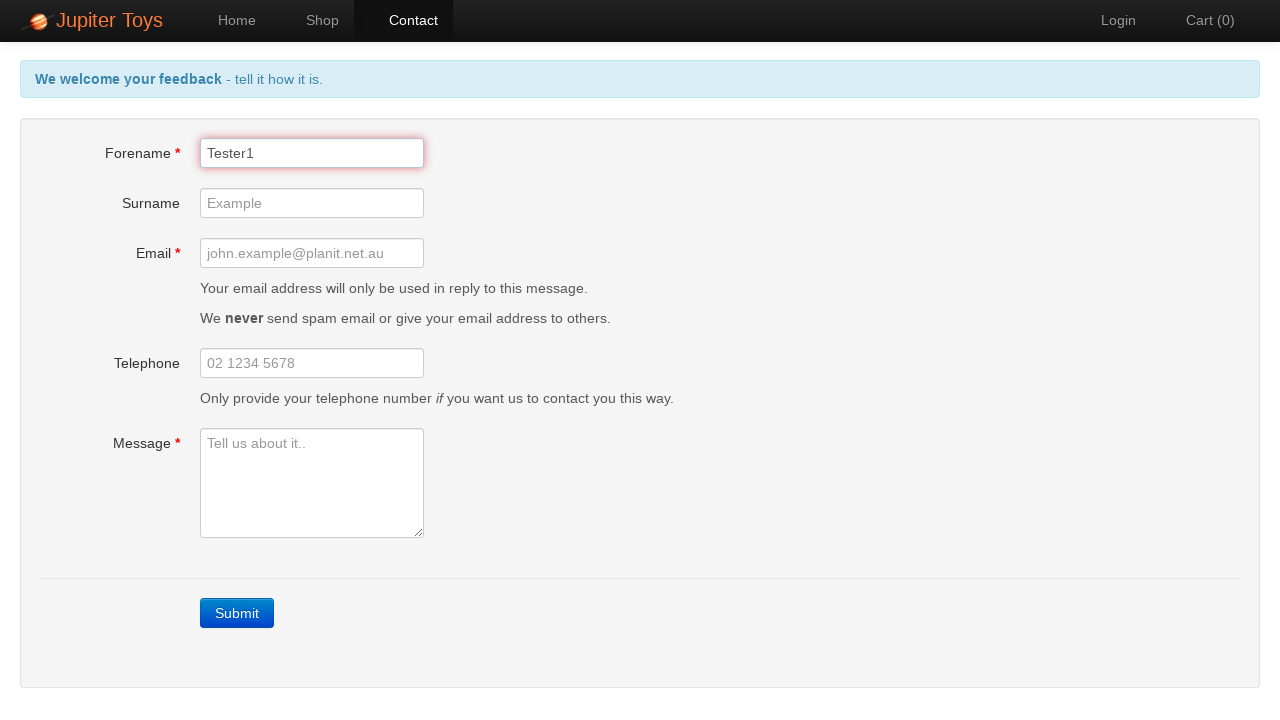

Filled email field with 'Tester1@gmail.com' on #email
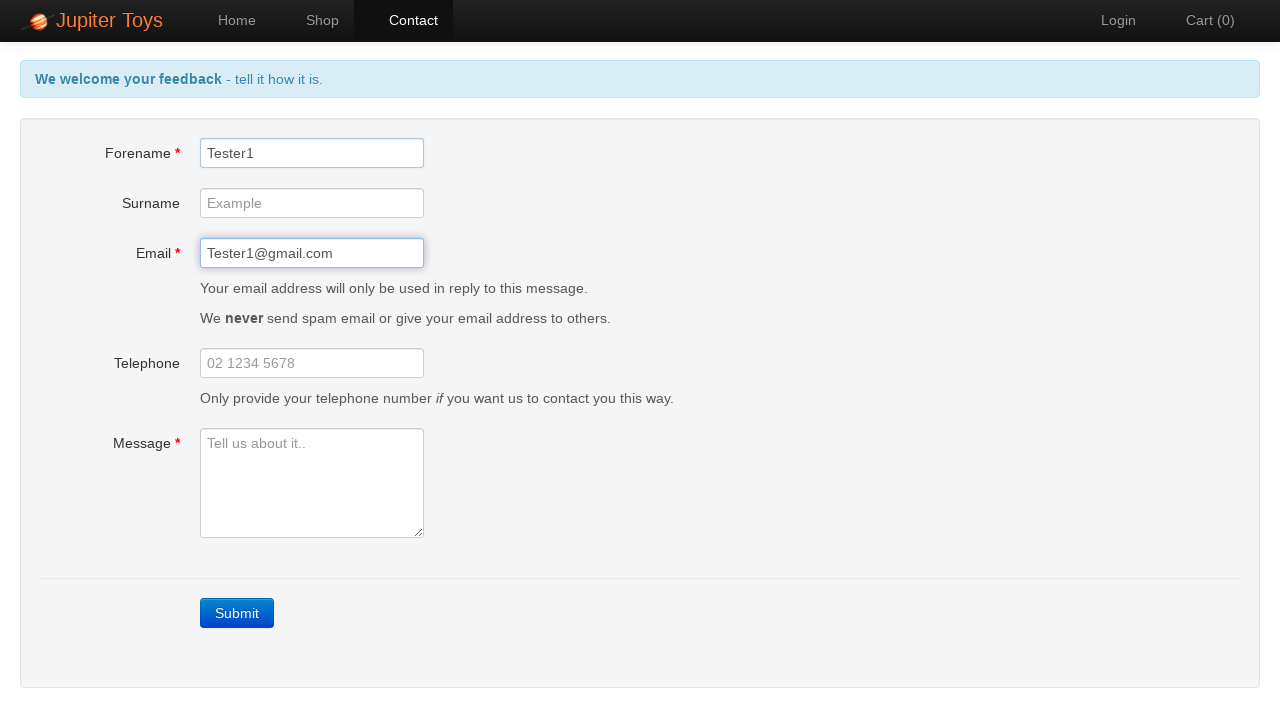

Filled message field with 'Message from Tester1' on #message
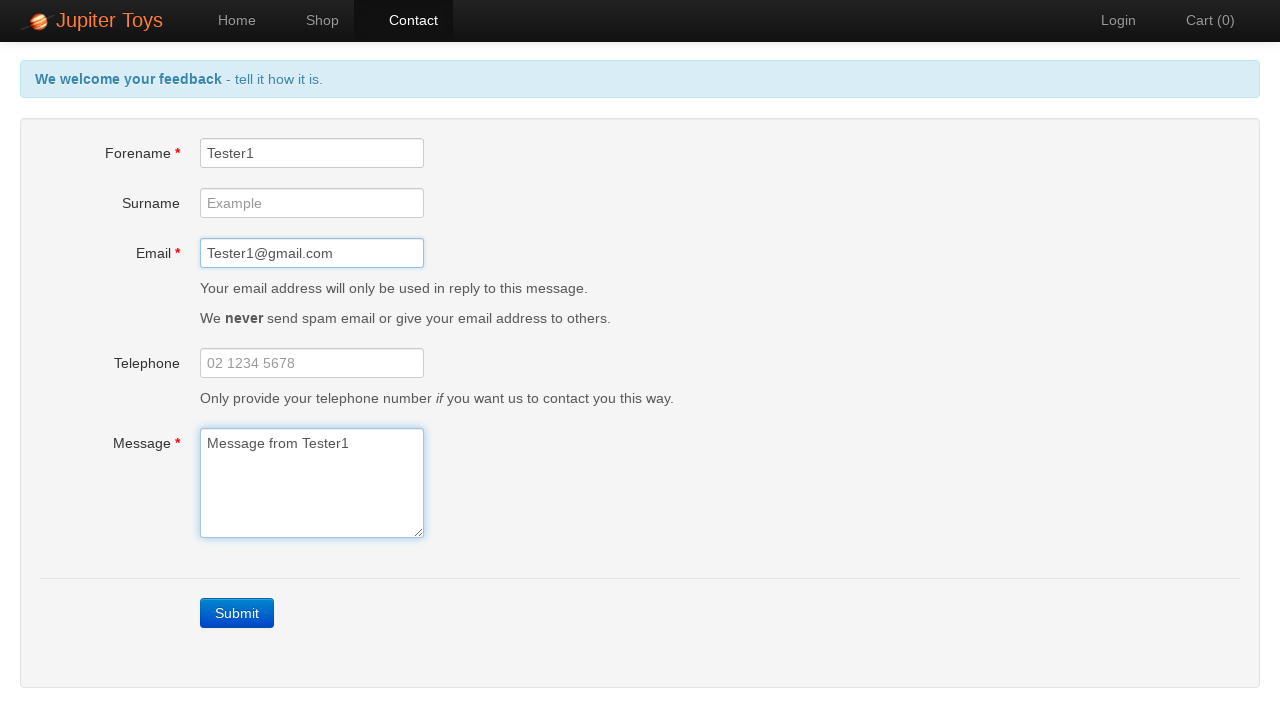

Submitted contact form for Tester1 at (237, 613) on xpath=//div[@class="form-actions"]//a
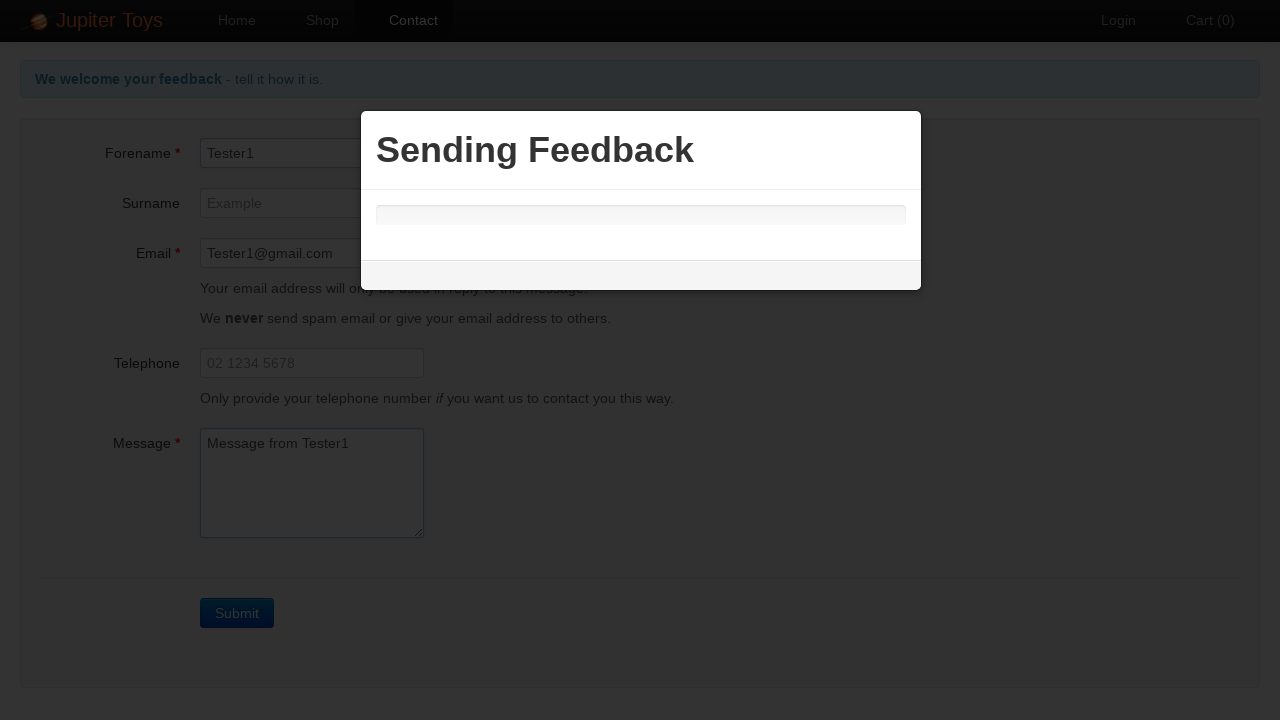

Success message displayed for Tester1 submission
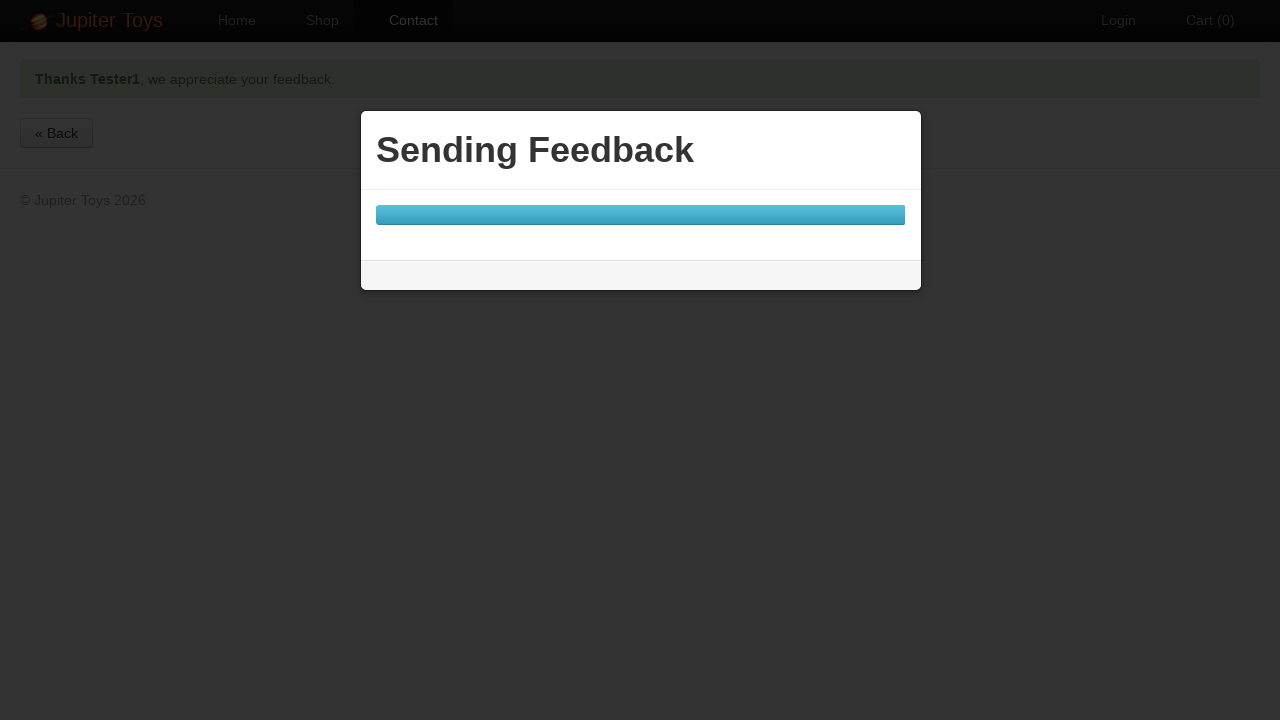

Clicked back link to return to contact form at (56, 133) on xpath=//div[@class="ng-scope"]//a
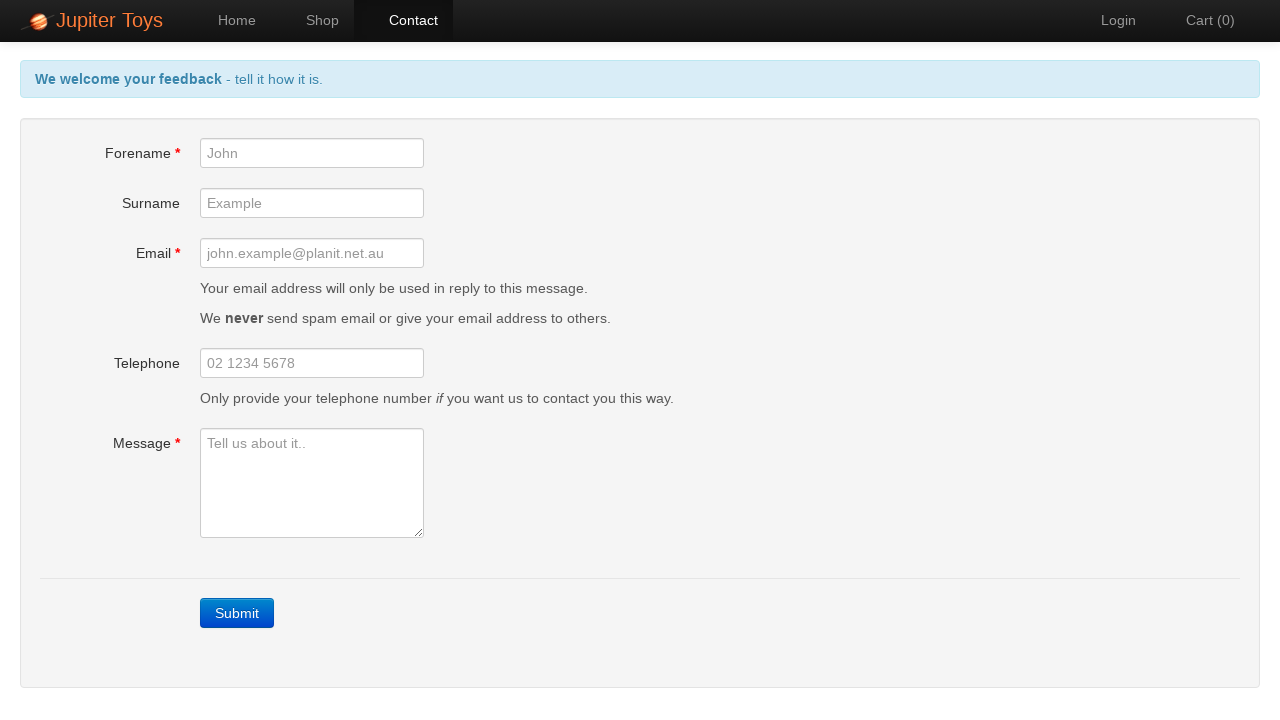

Contact form reloaded and ready for next submission
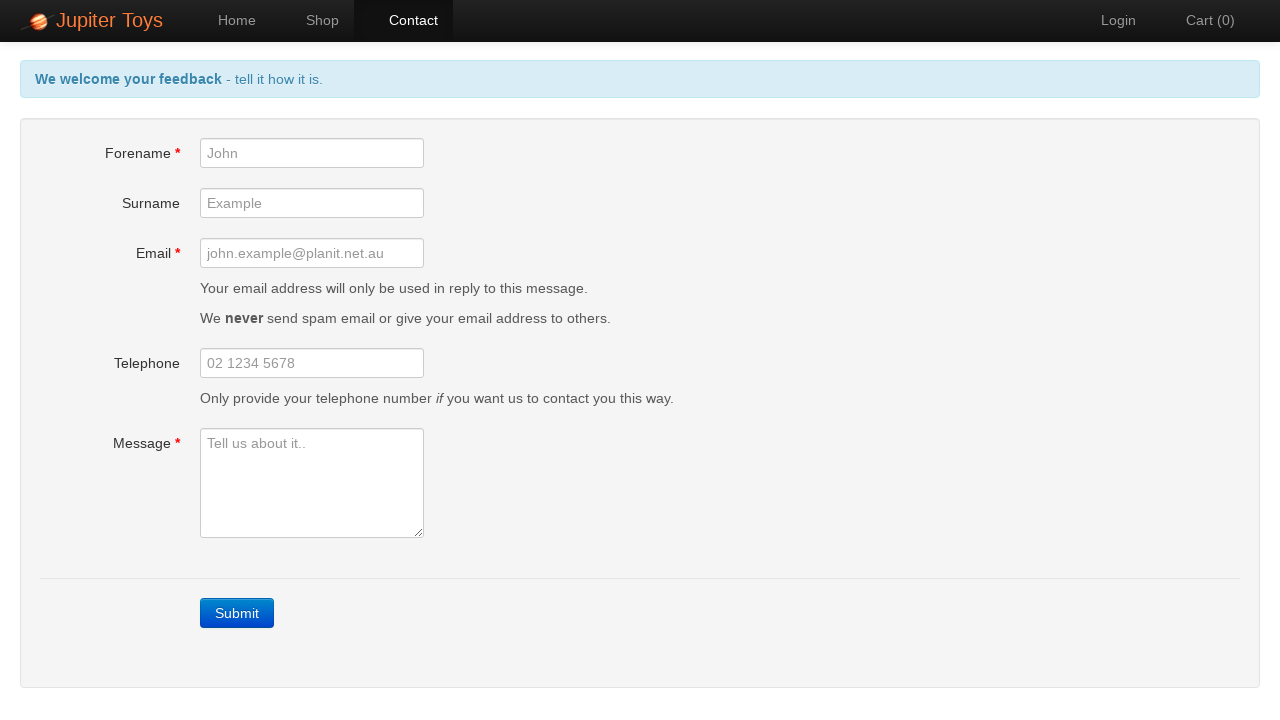

Filled forename field with 'Tester2' on #forename
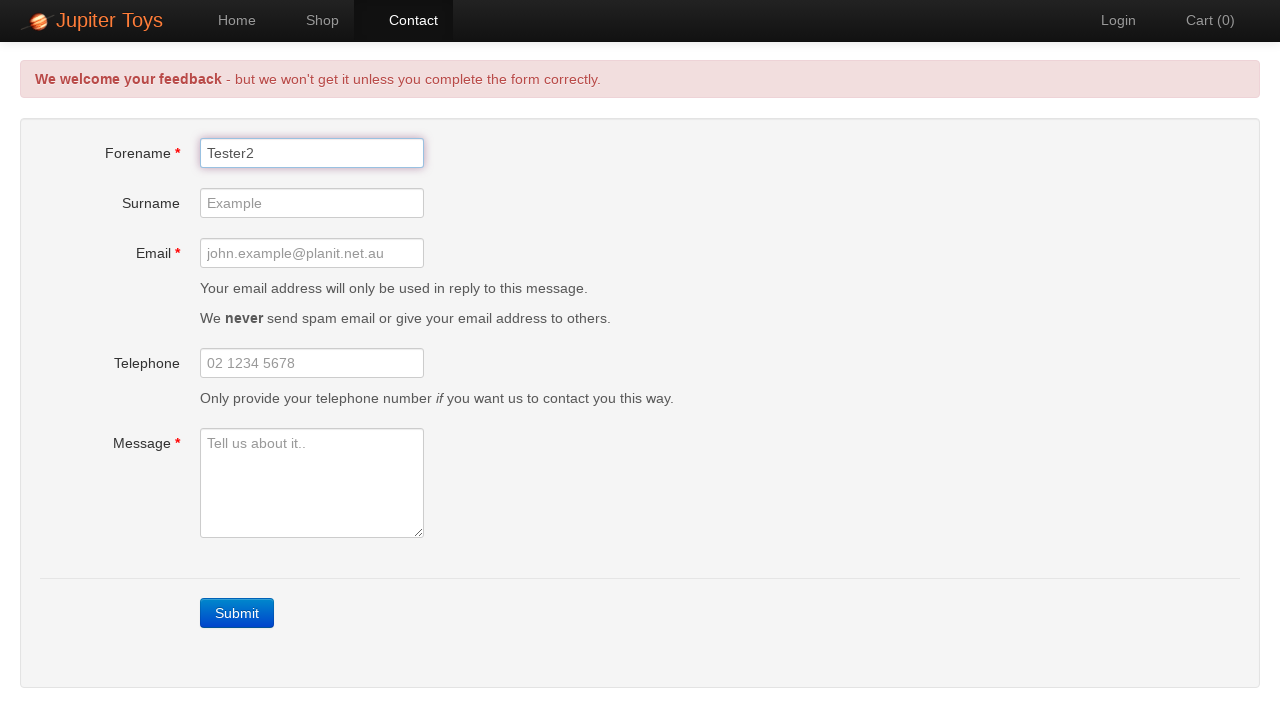

Filled email field with 'Tester2@gmail.com' on #email
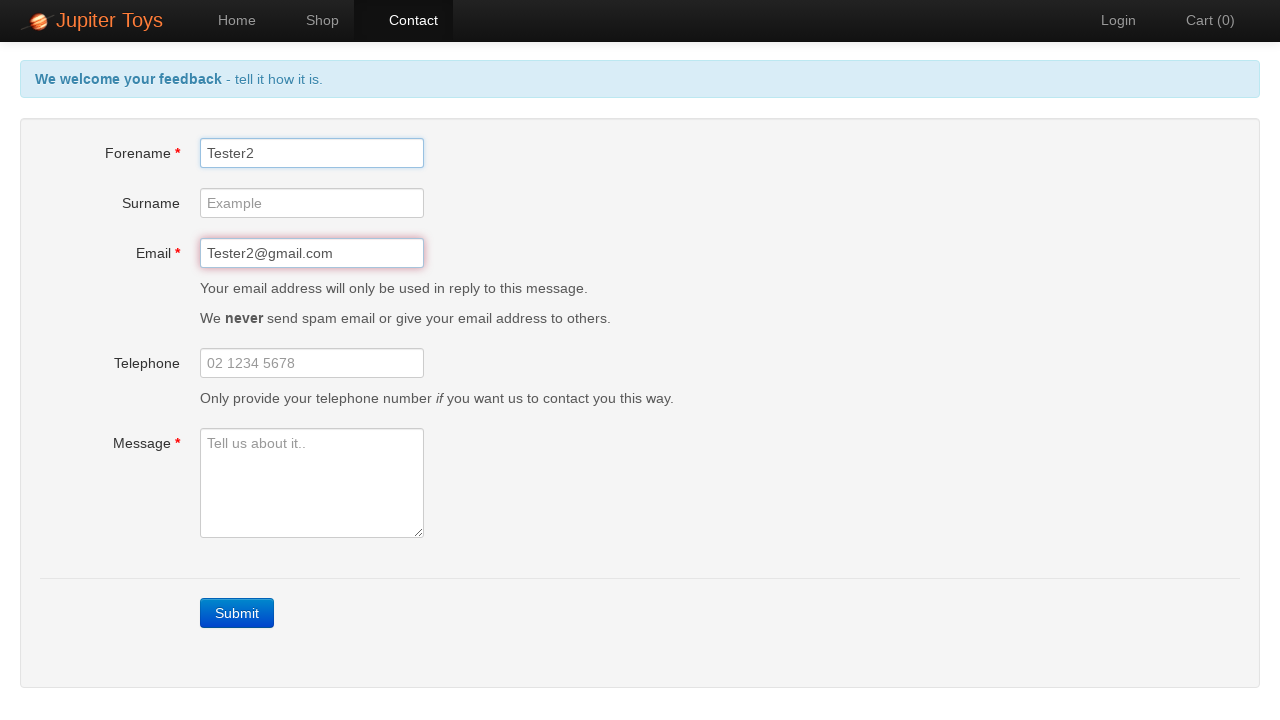

Filled message field with 'Message from Tester2' on #message
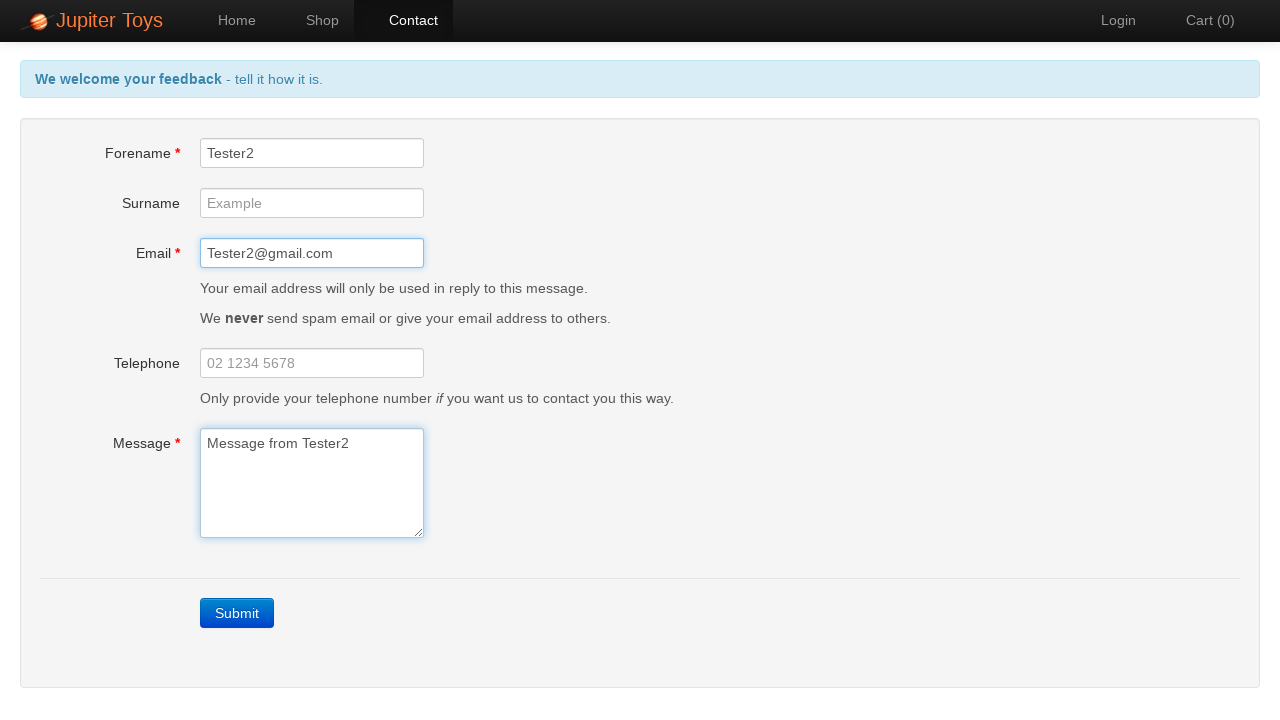

Submitted contact form for Tester2 at (237, 613) on xpath=//div[@class="form-actions"]//a
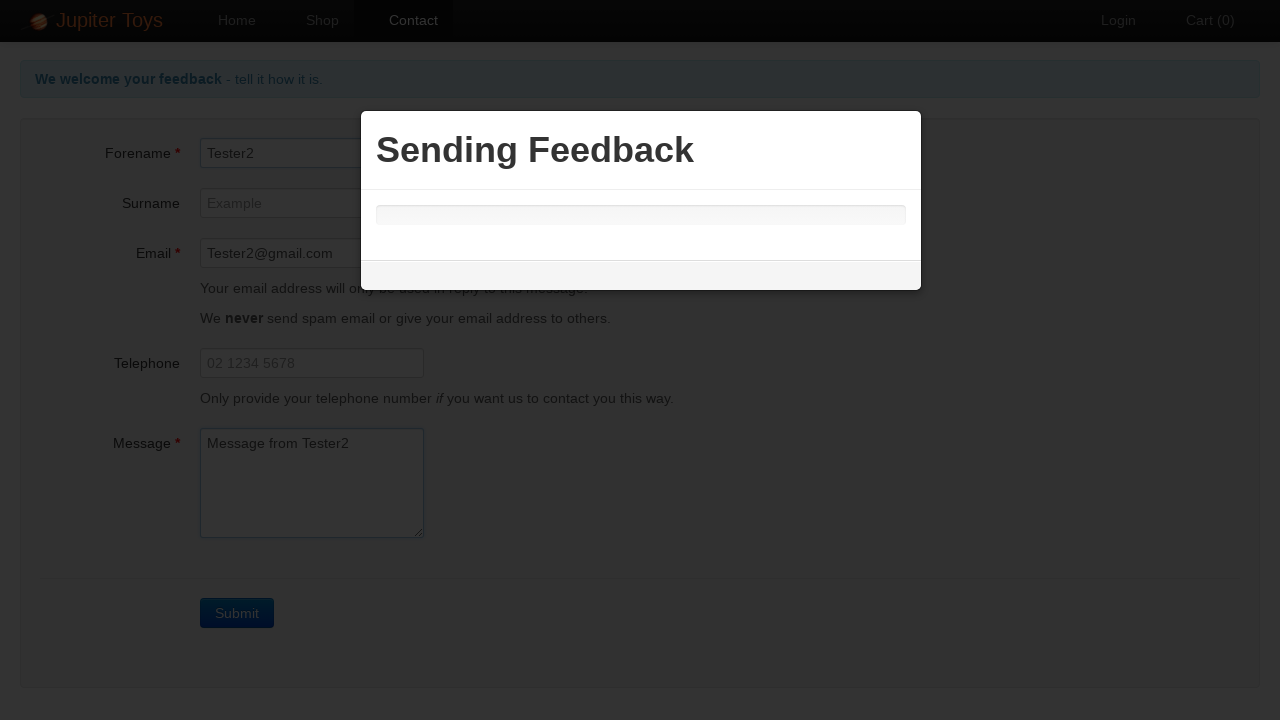

Success message displayed for Tester2 submission
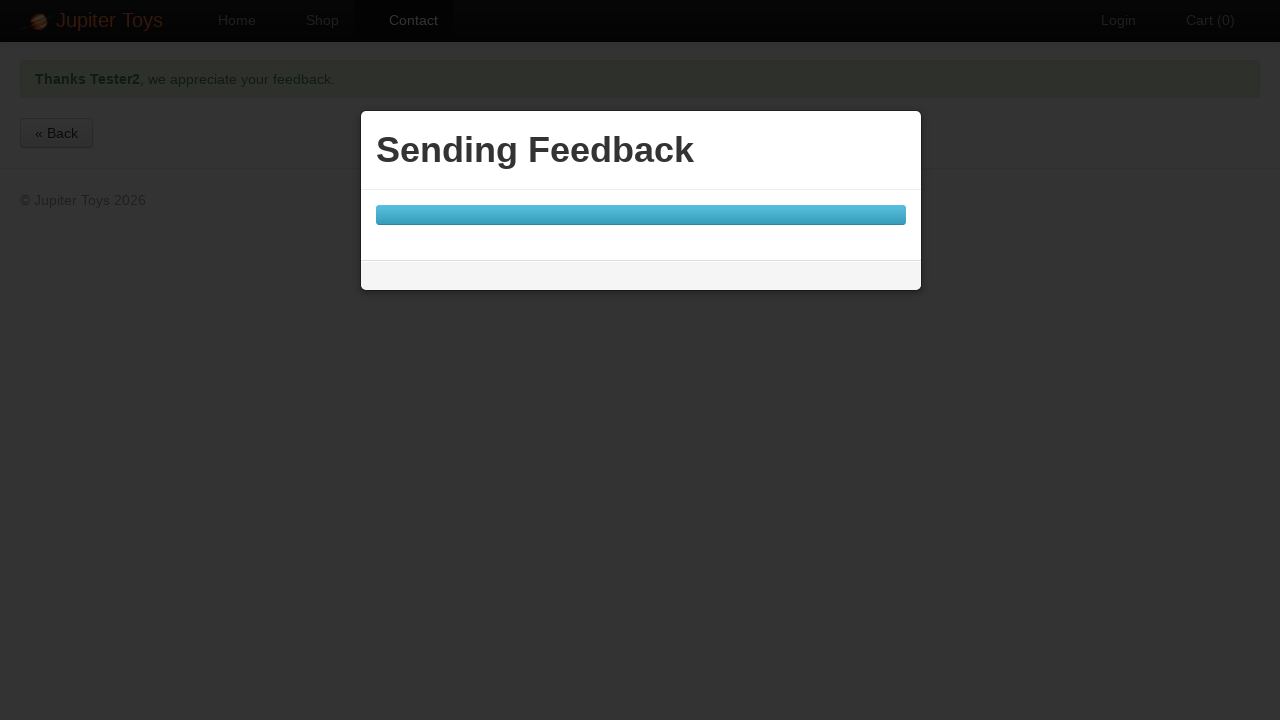

Clicked back link to return to contact form at (56, 133) on xpath=//div[@class="ng-scope"]//a
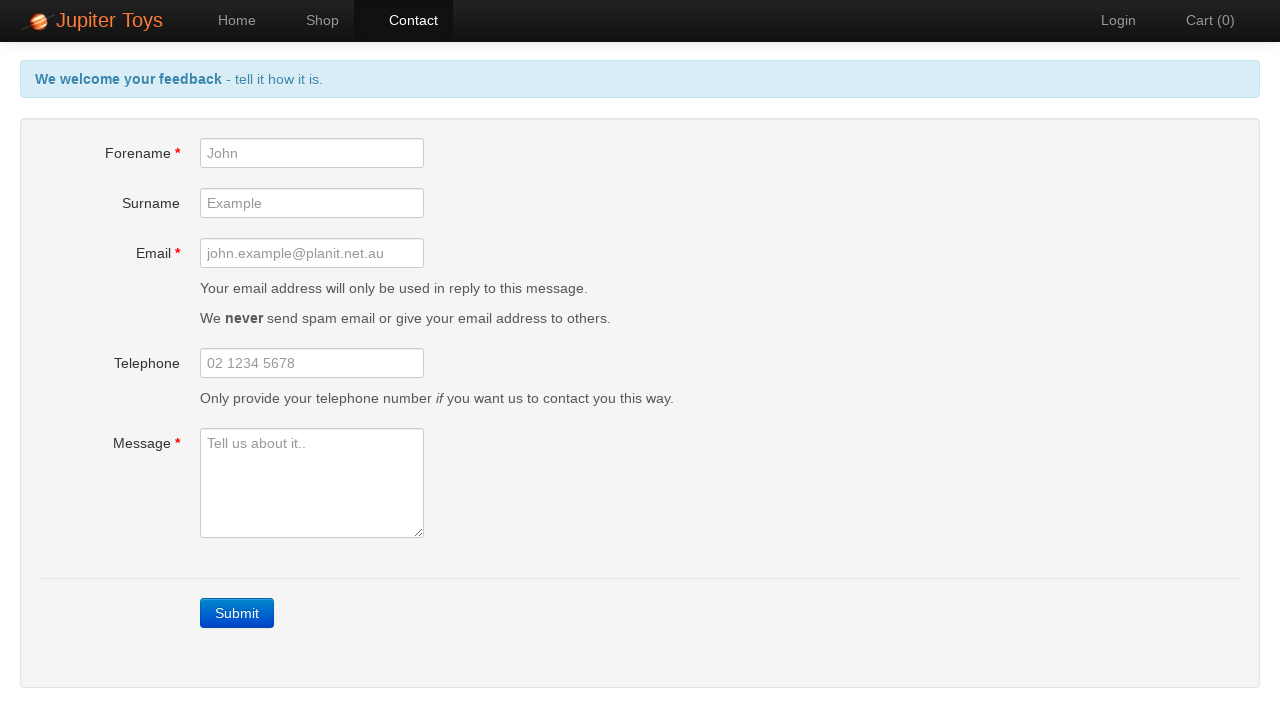

Contact form reloaded and ready for next submission
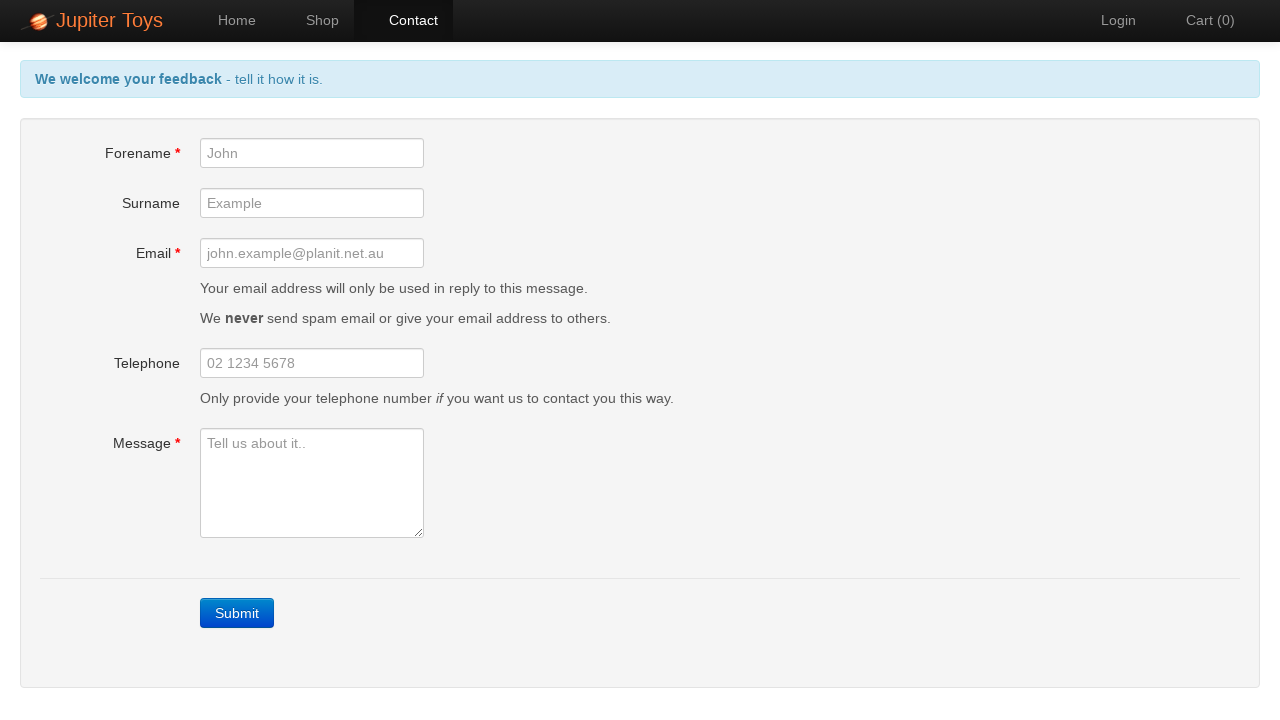

Filled forename field with 'Tester3' on #forename
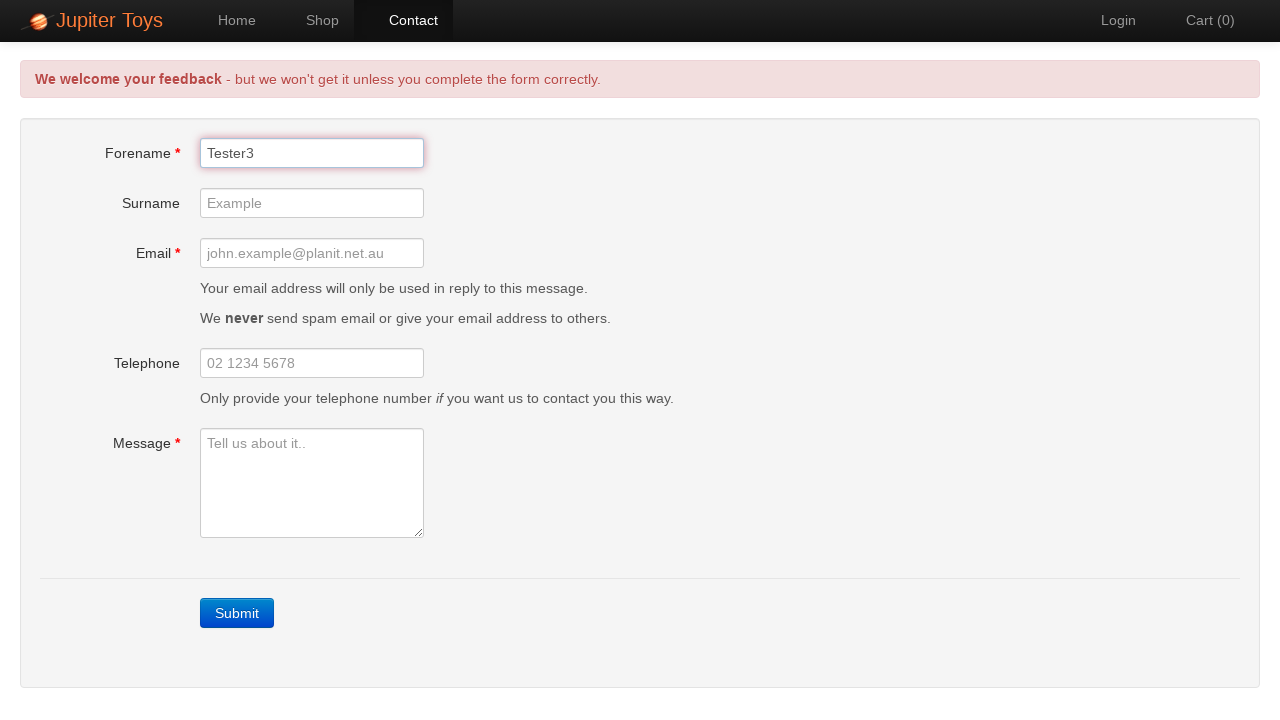

Filled email field with 'Tester3@gmail.com' on #email
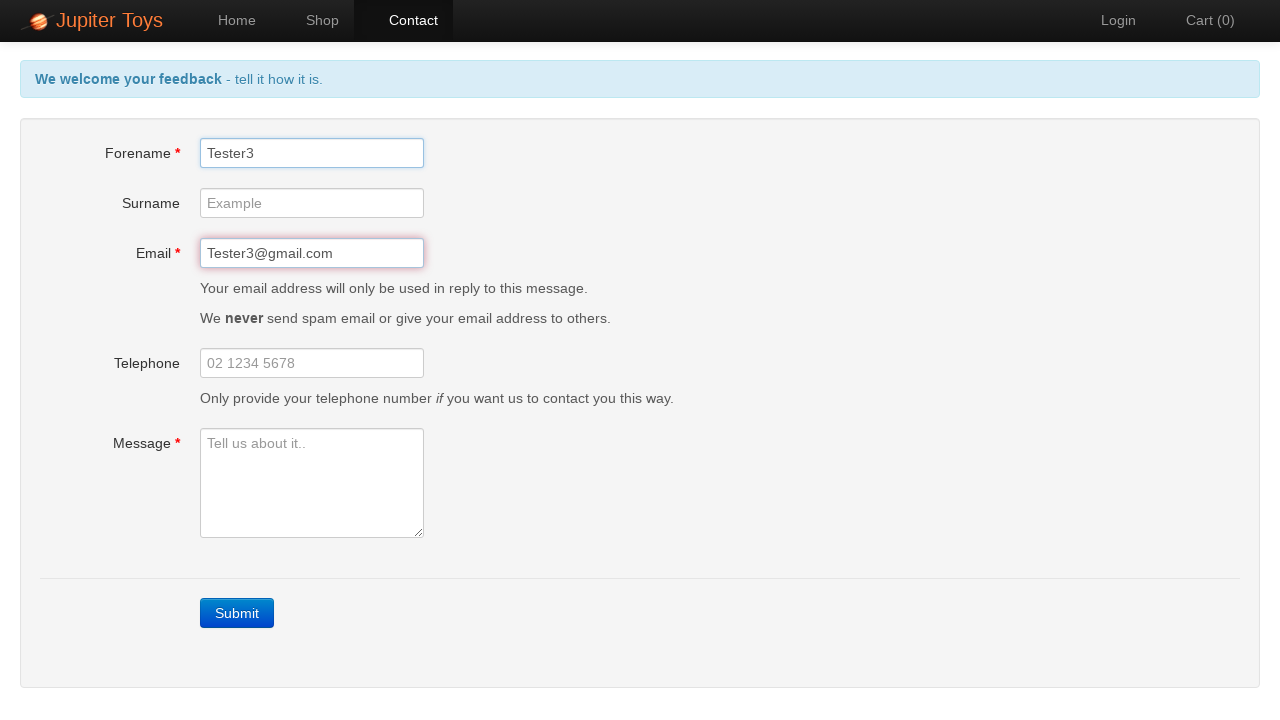

Filled message field with 'Message from Tester3' on #message
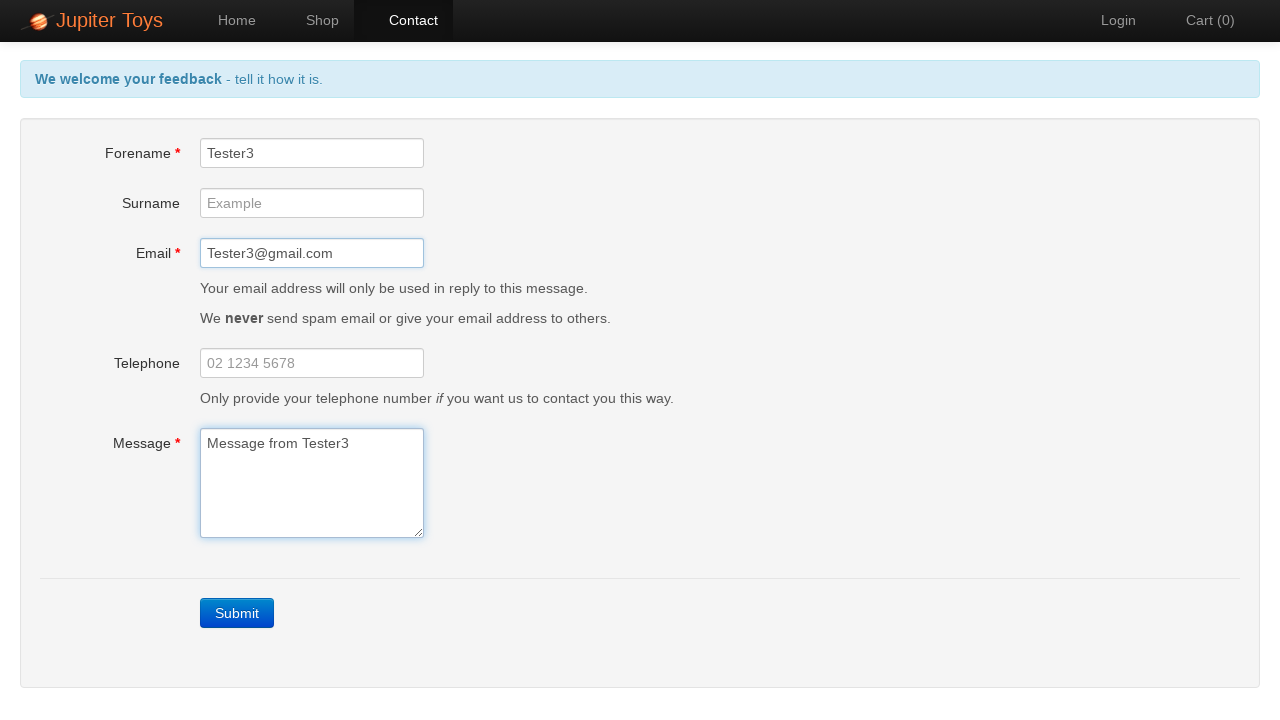

Submitted contact form for Tester3 at (237, 613) on xpath=//div[@class="form-actions"]//a
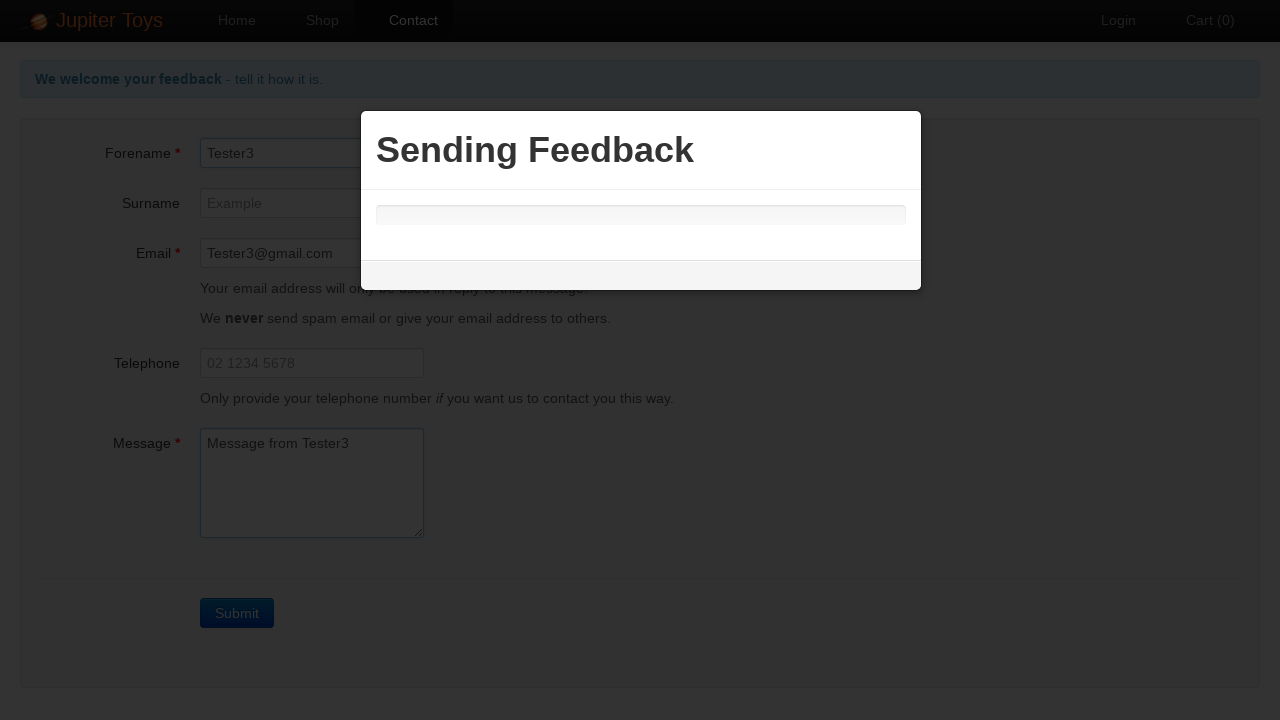

Success message displayed for Tester3 submission
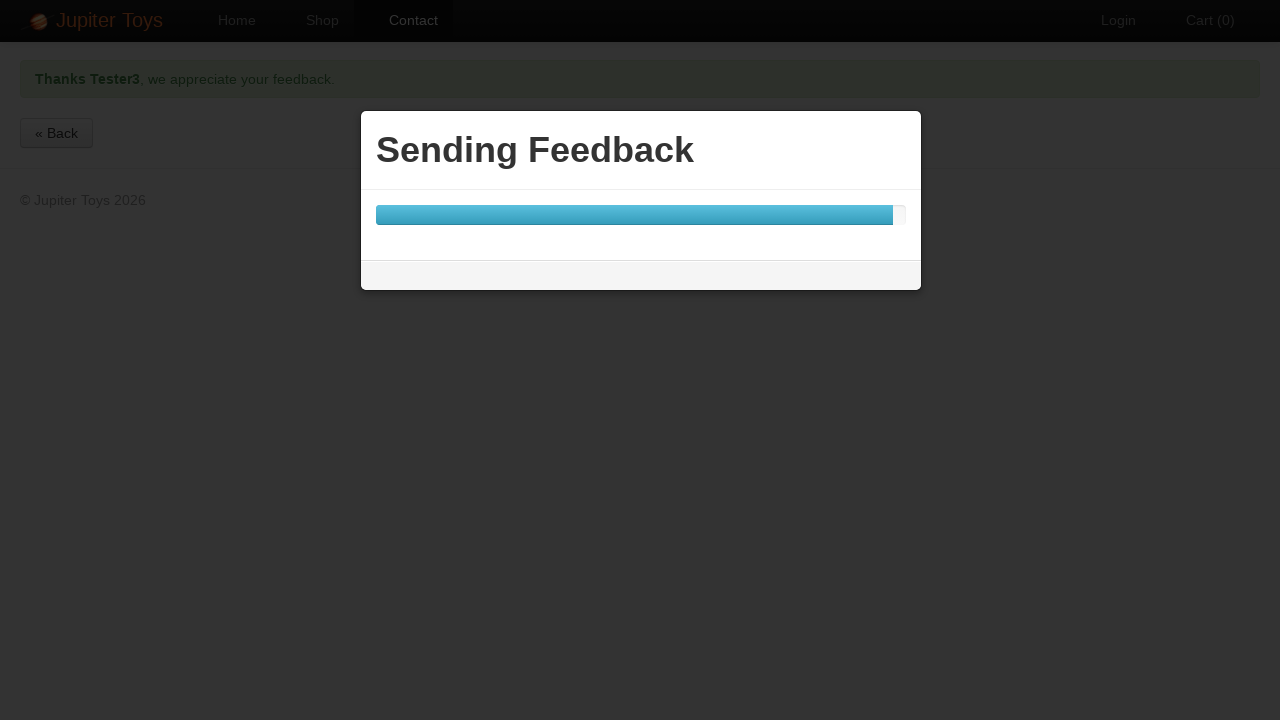

Clicked back link to return to contact form at (56, 133) on xpath=//div[@class="ng-scope"]//a
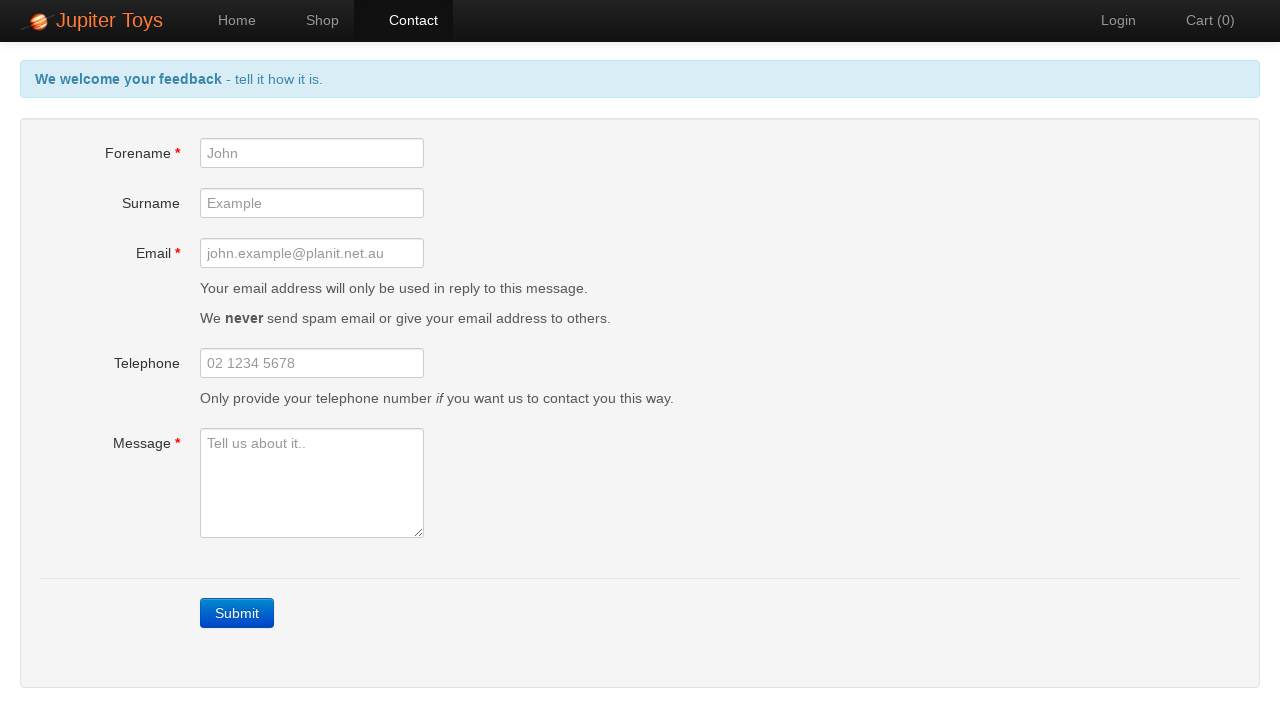

Contact form reloaded and ready for next submission
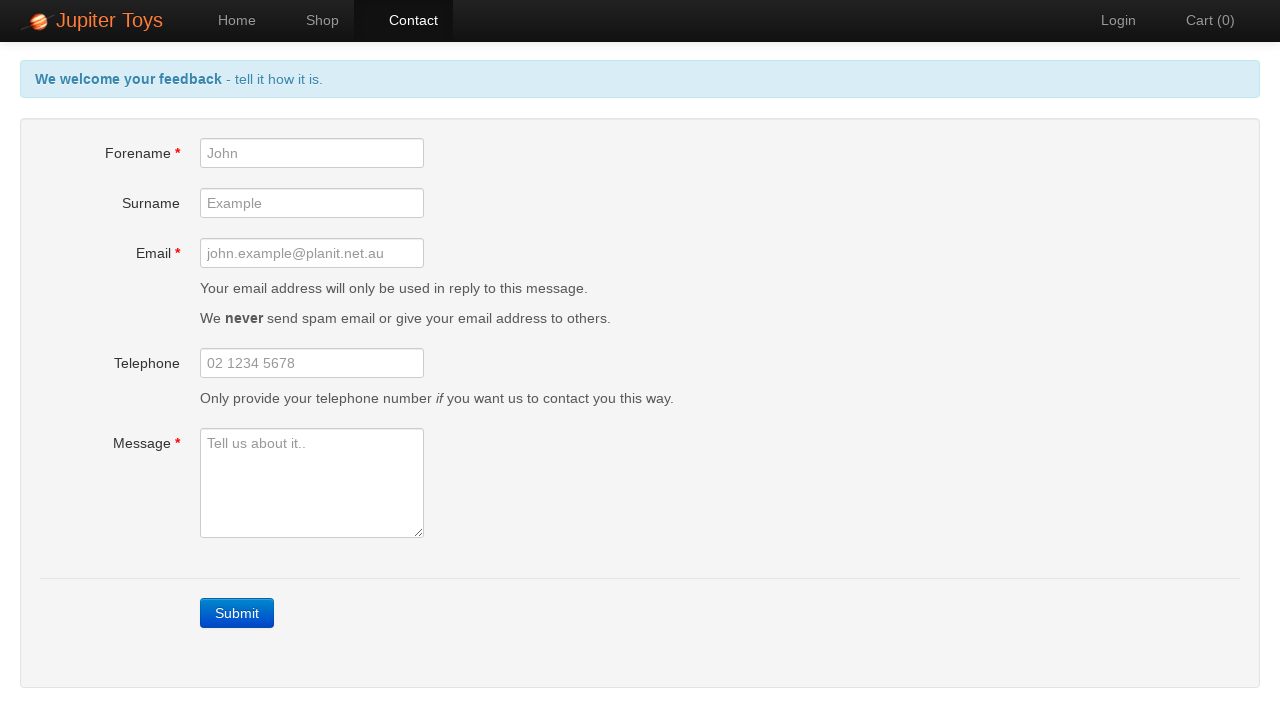

Filled forename field with 'Tester4' on #forename
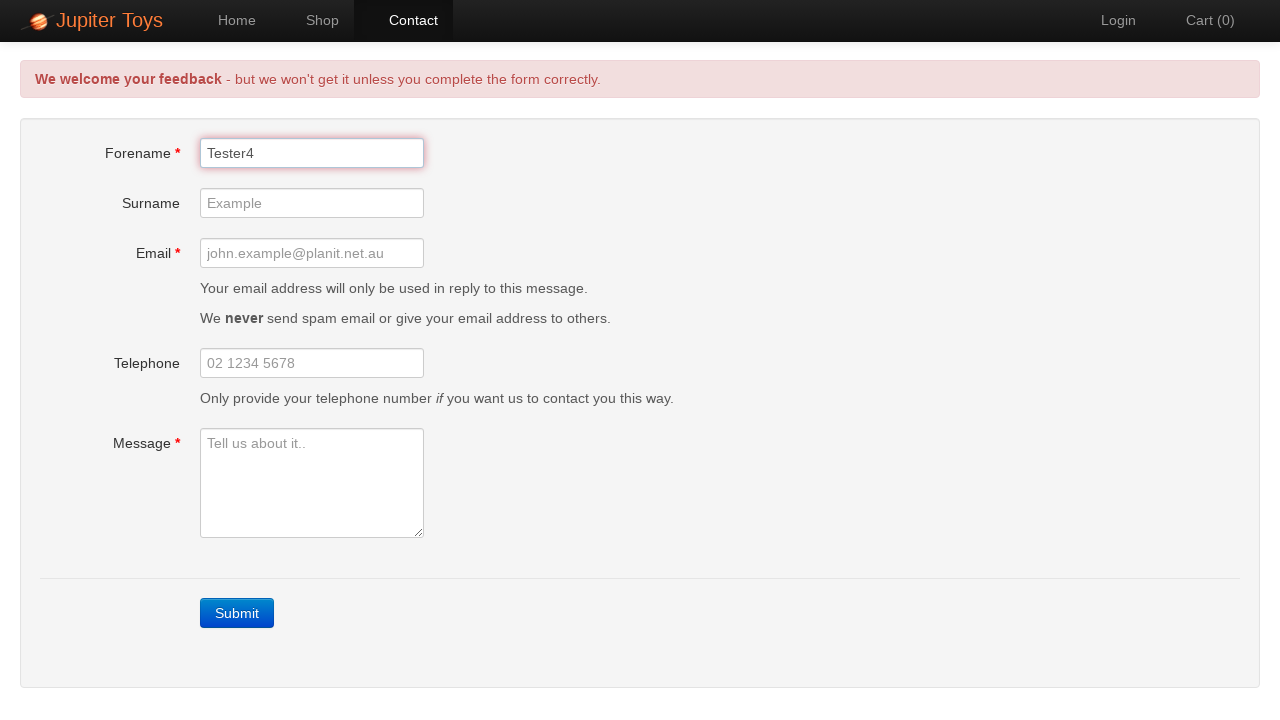

Filled email field with 'Tester4@gmail.com' on #email
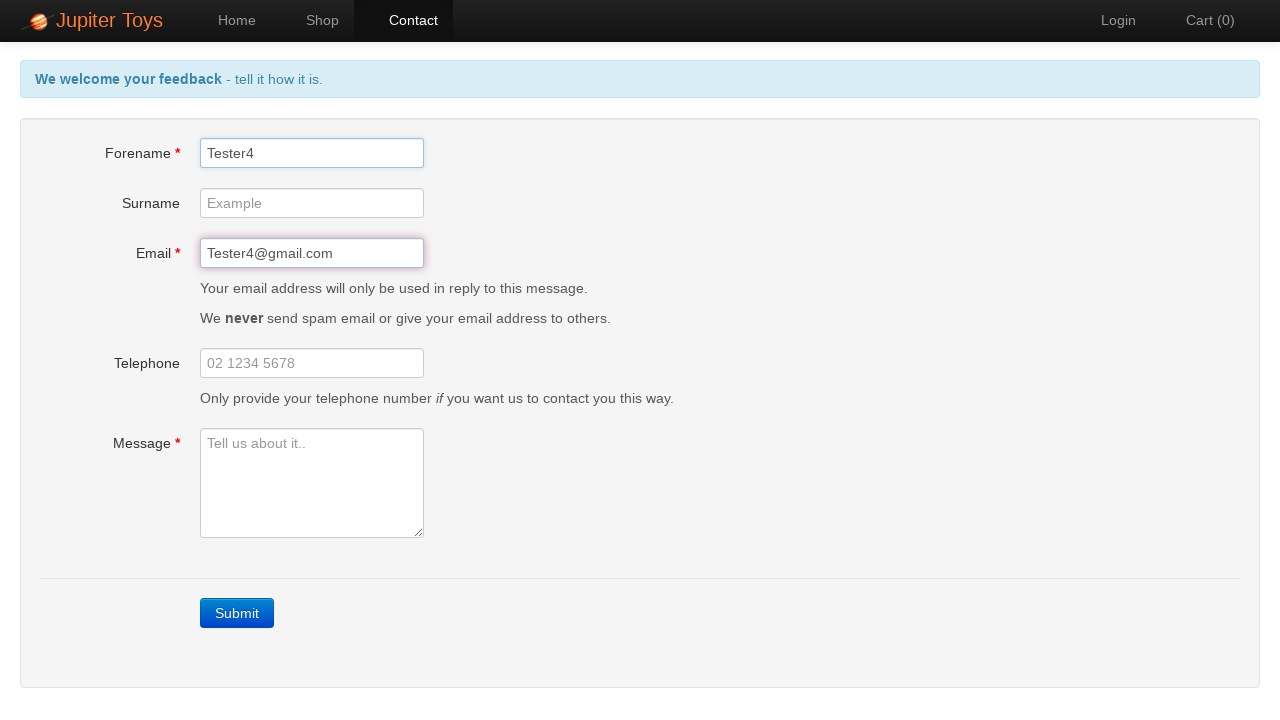

Filled message field with 'Message from Tester4' on #message
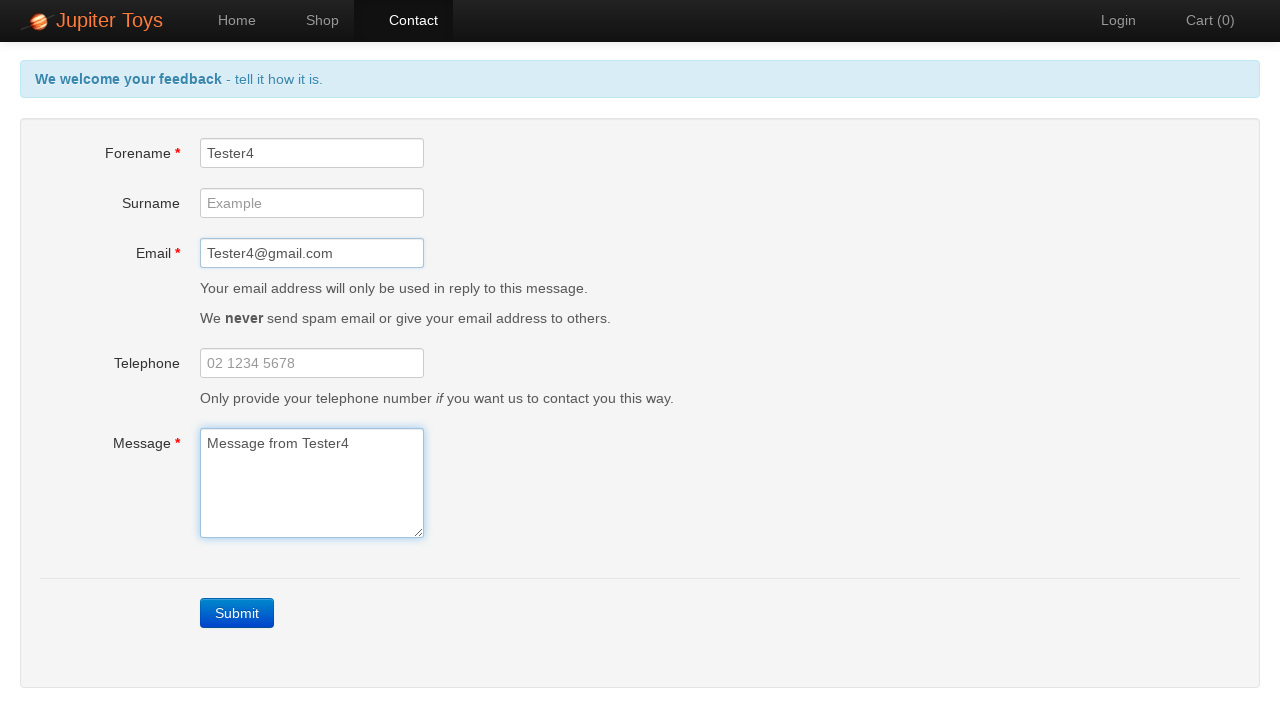

Submitted contact form for Tester4 at (237, 613) on xpath=//div[@class="form-actions"]//a
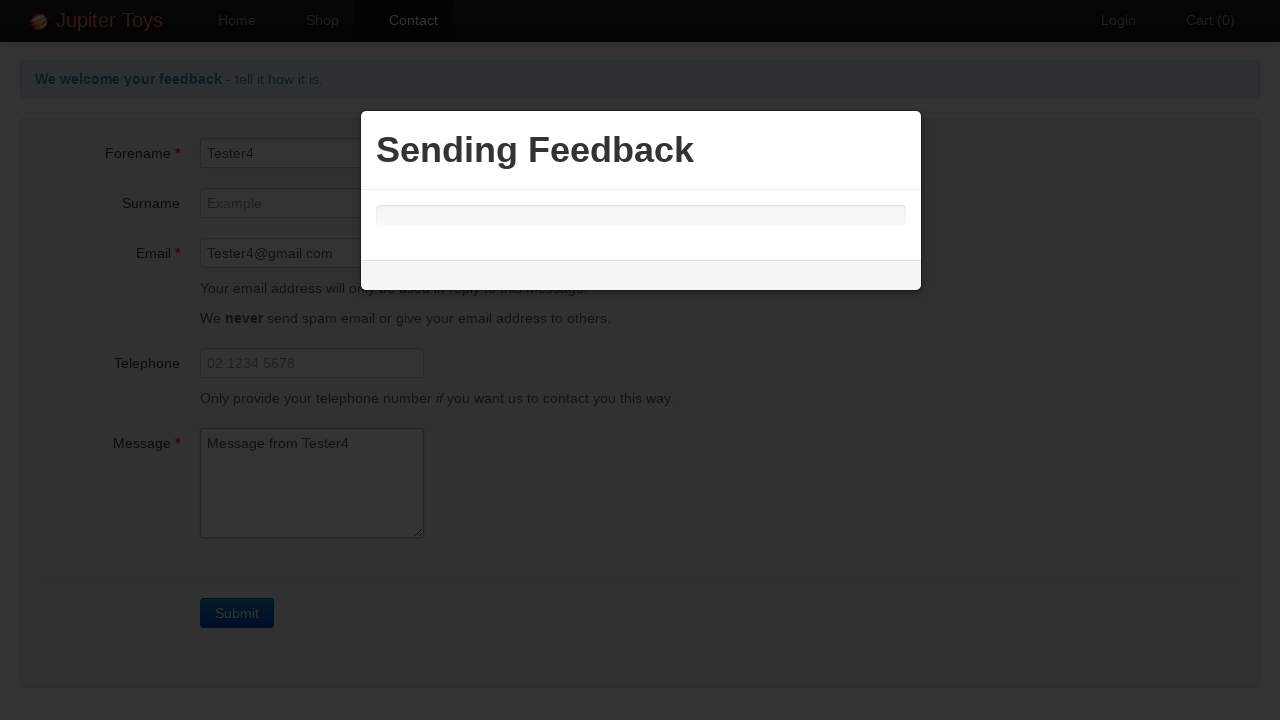

Success message displayed for Tester4 submission
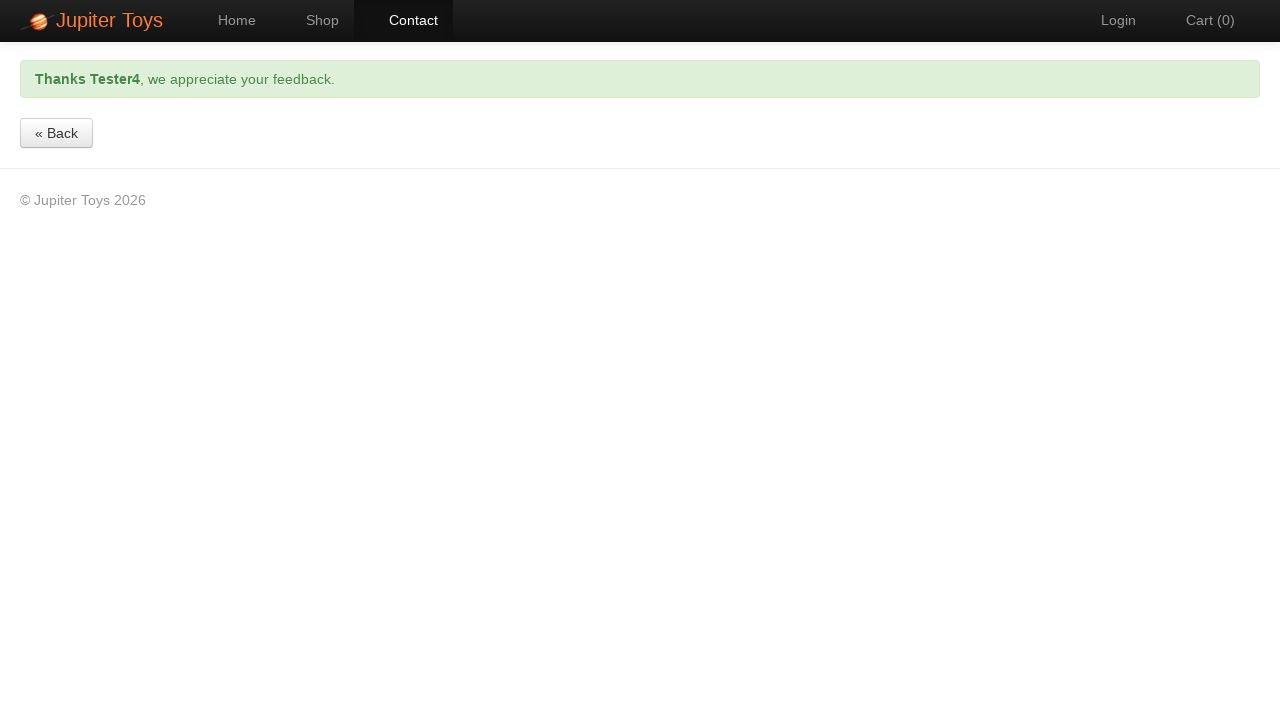

Clicked back link to return to contact form at (56, 133) on xpath=//div[@class="ng-scope"]//a
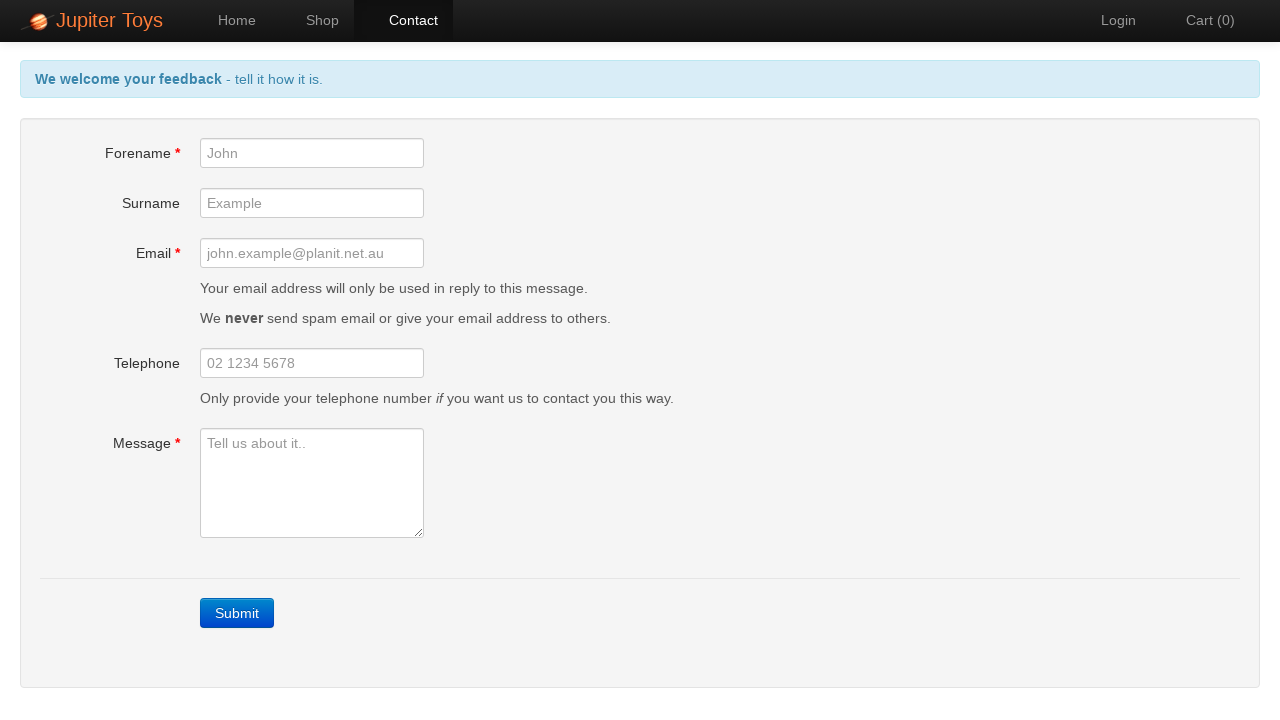

Contact form reloaded and ready for next submission
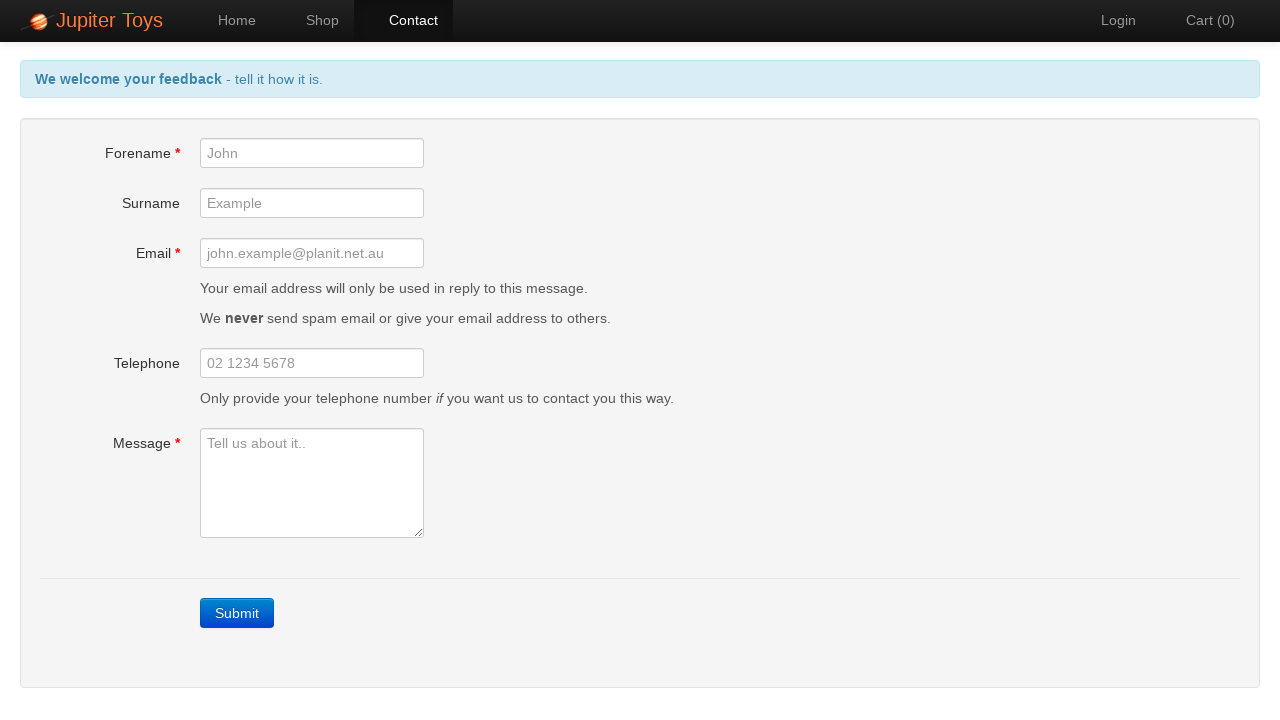

Filled forename field with 'Tester5' on #forename
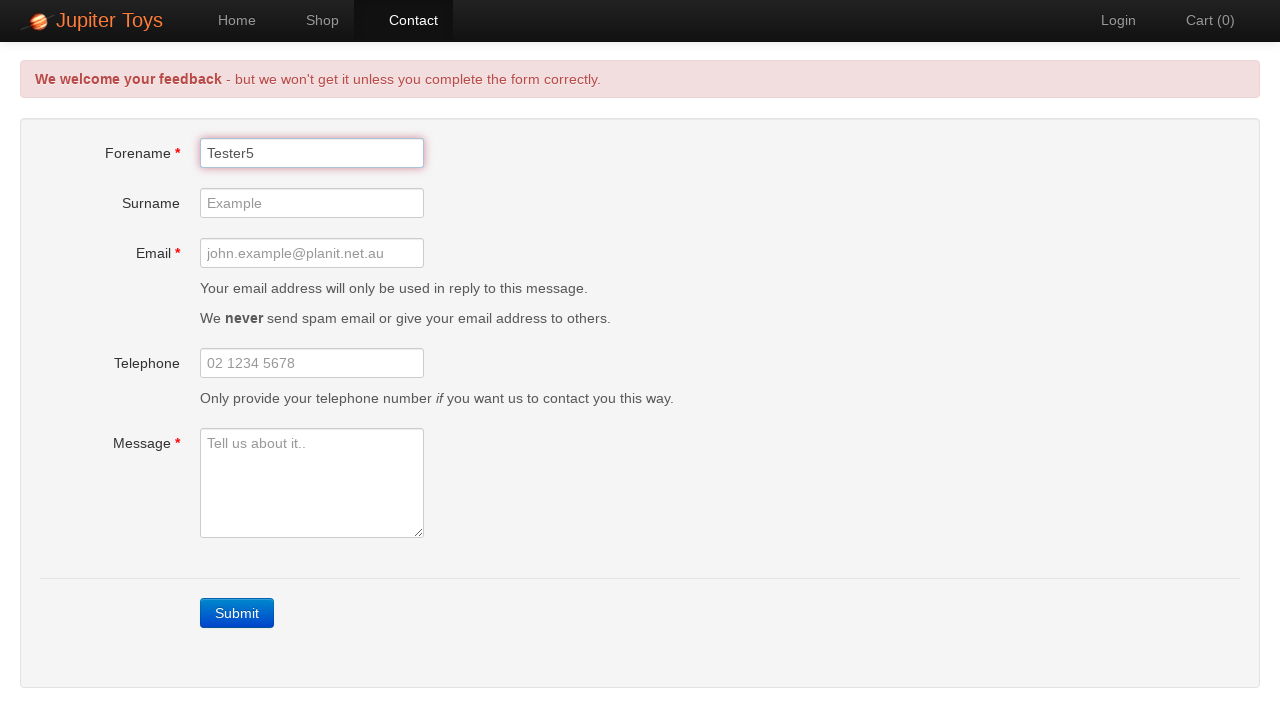

Filled email field with 'Tester5@gmail.com' on #email
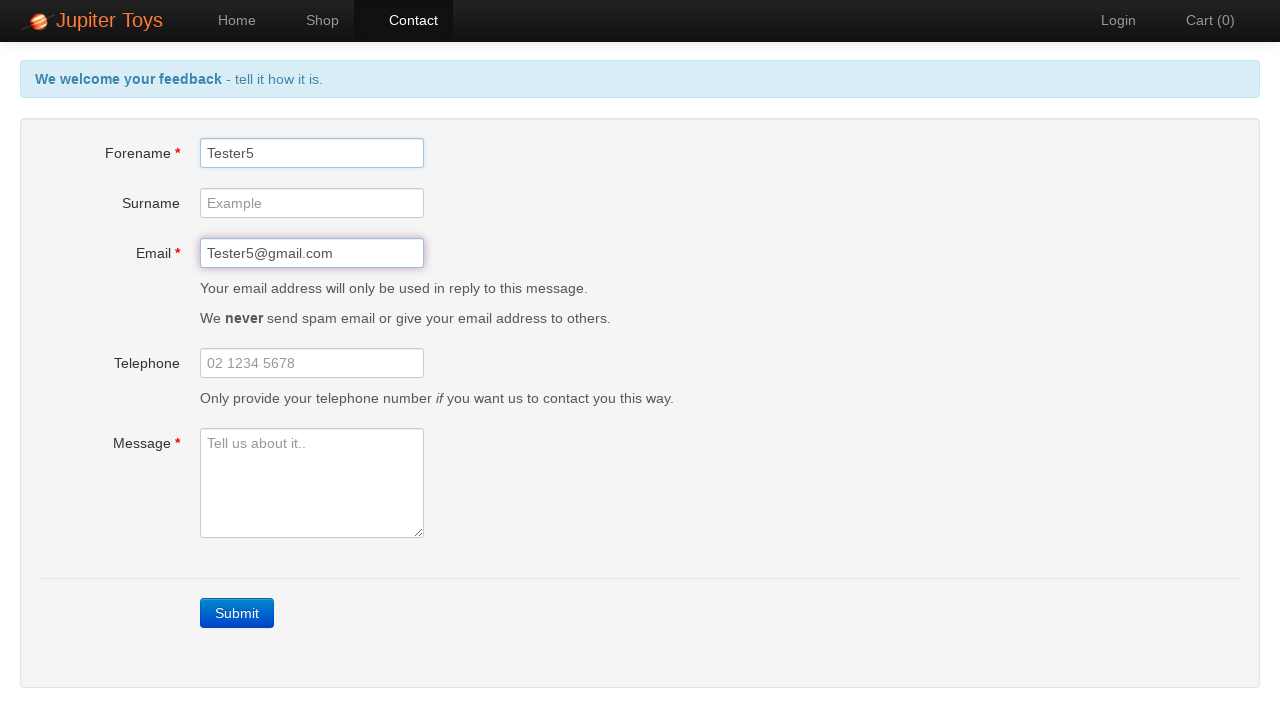

Filled message field with 'Message from Tester5' on #message
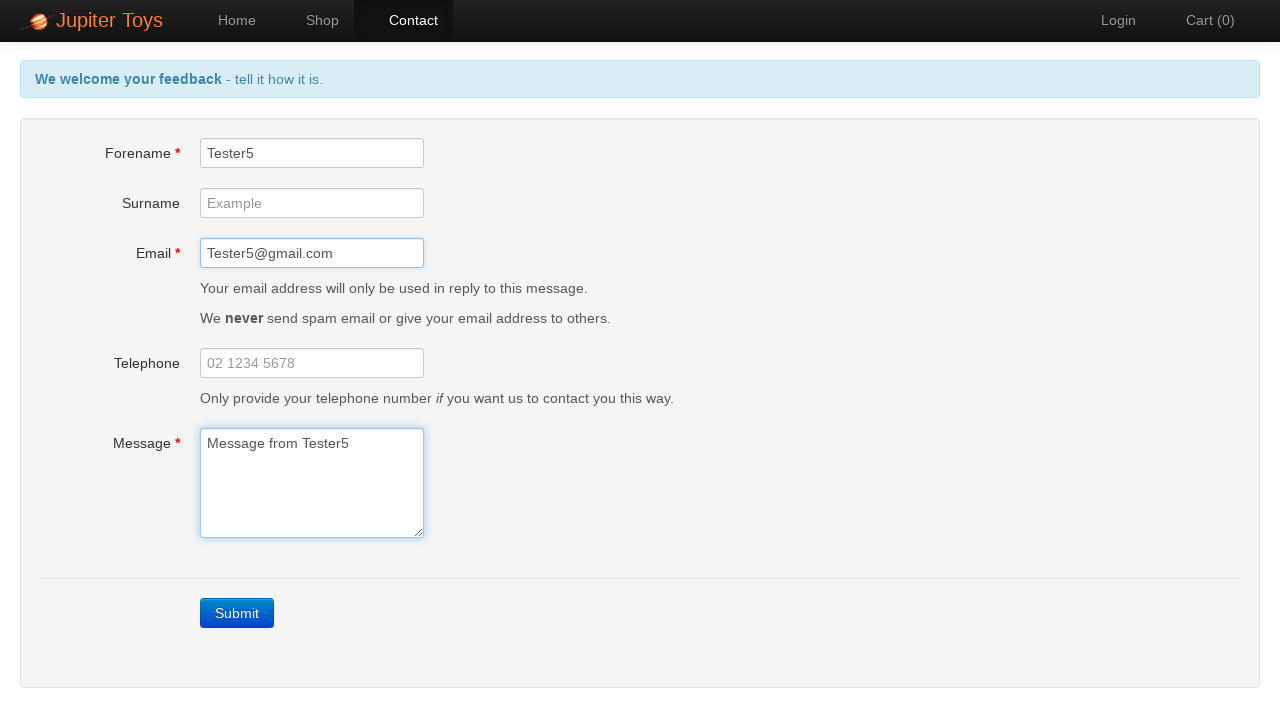

Submitted contact form for Tester5 at (237, 613) on xpath=//div[@class="form-actions"]//a
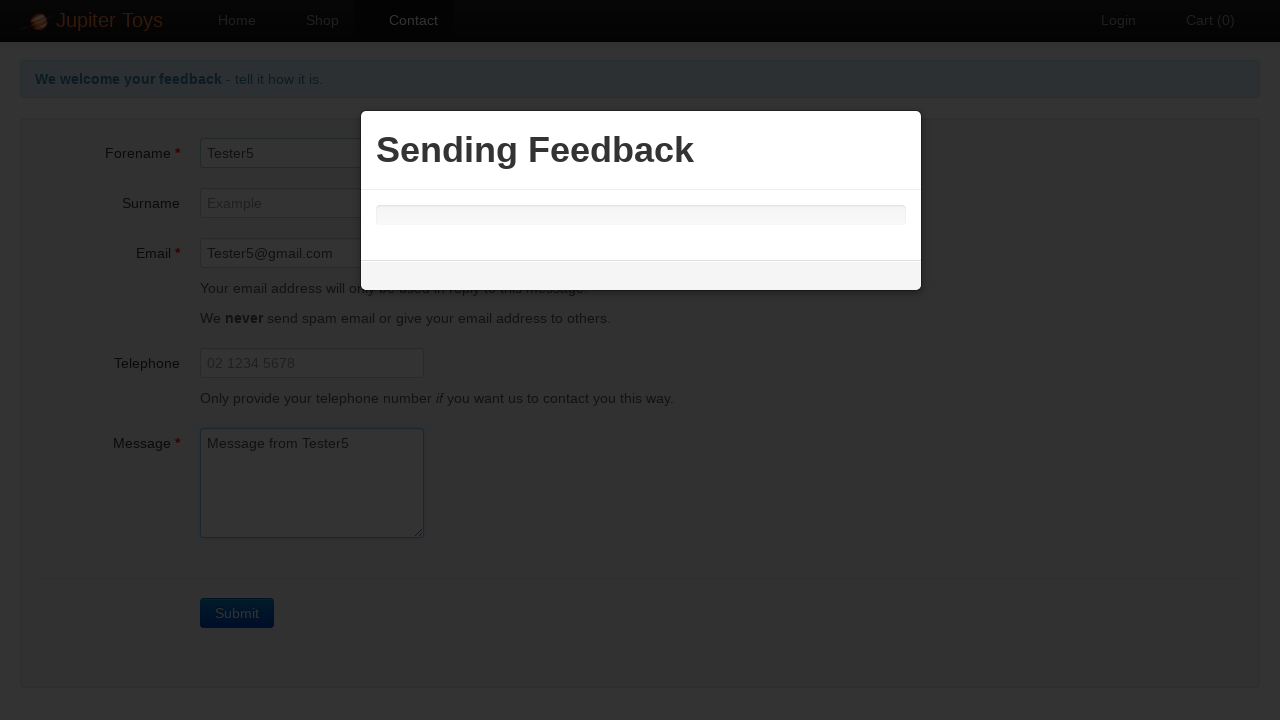

Success message displayed for Tester5 submission
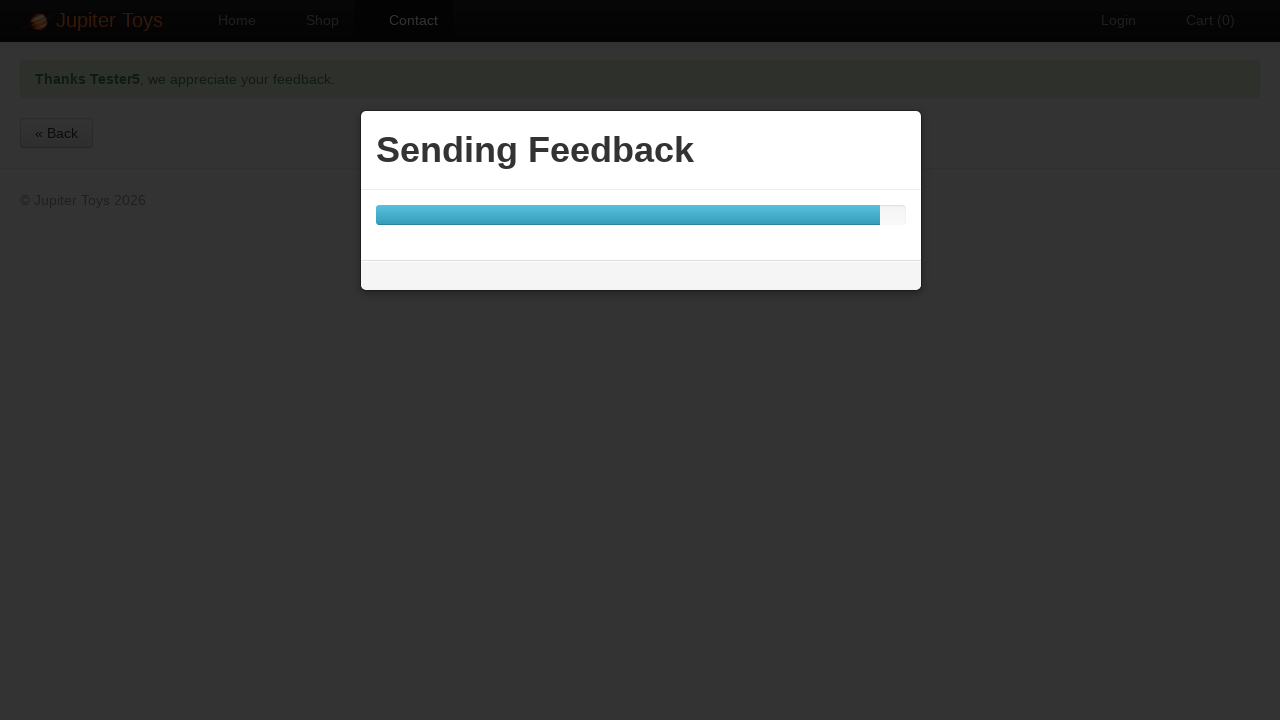

Clicked back link to return to contact form at (56, 133) on xpath=//div[@class="ng-scope"]//a
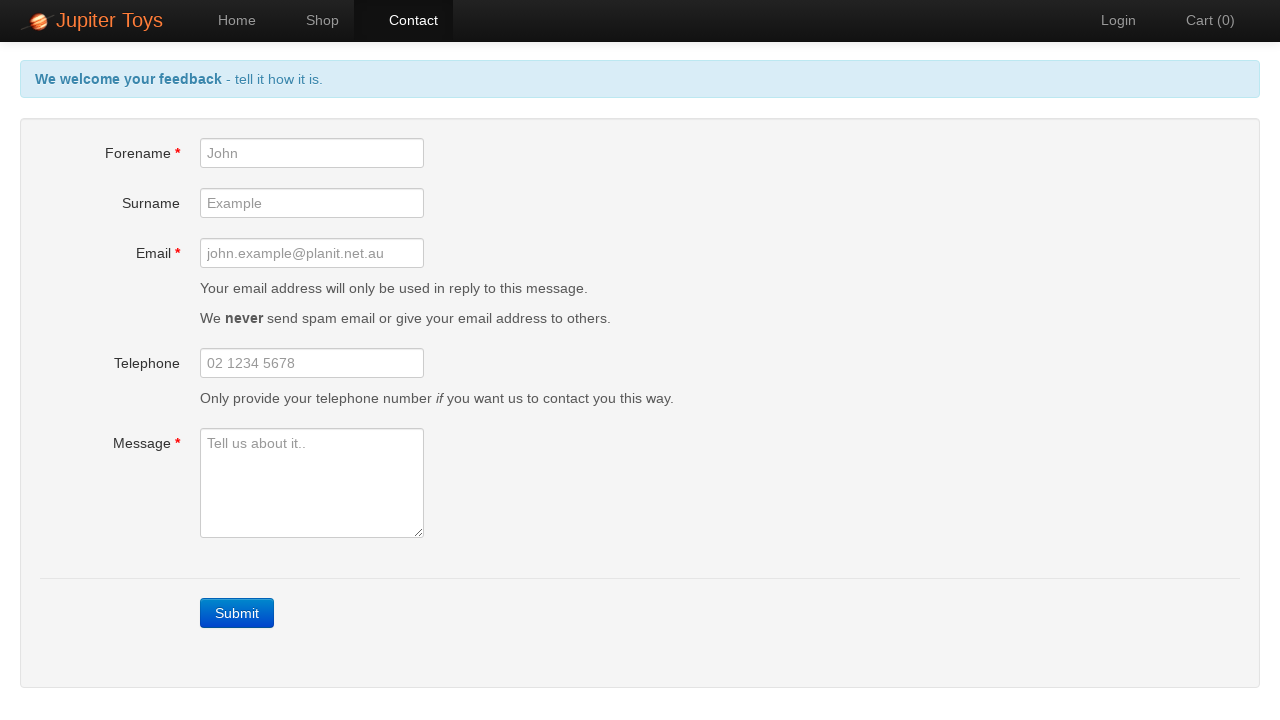

Contact form reloaded and ready for next submission
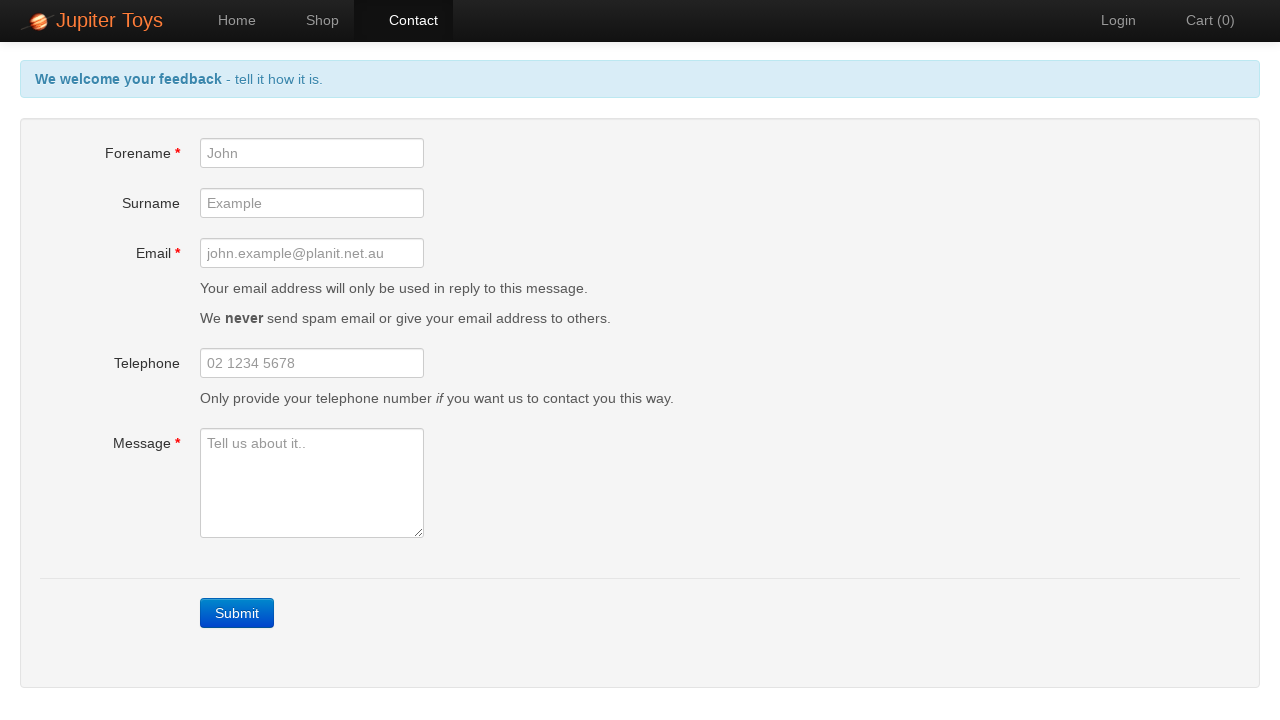

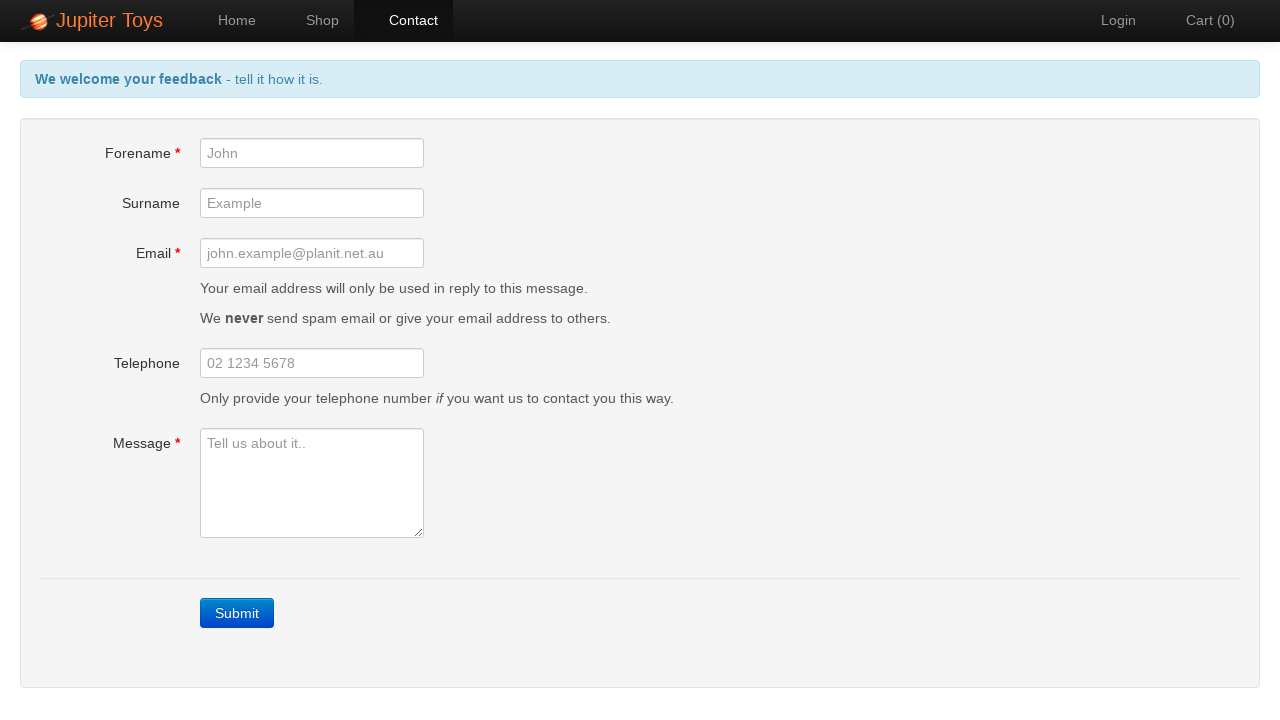